Tests the "Load More" pagination functionality on a streaming content library page by repeatedly clicking the load more button until all content is displayed.

Starting URL: https://www.comparetv.com.au/streaming-search-library/?ctvcp=1770

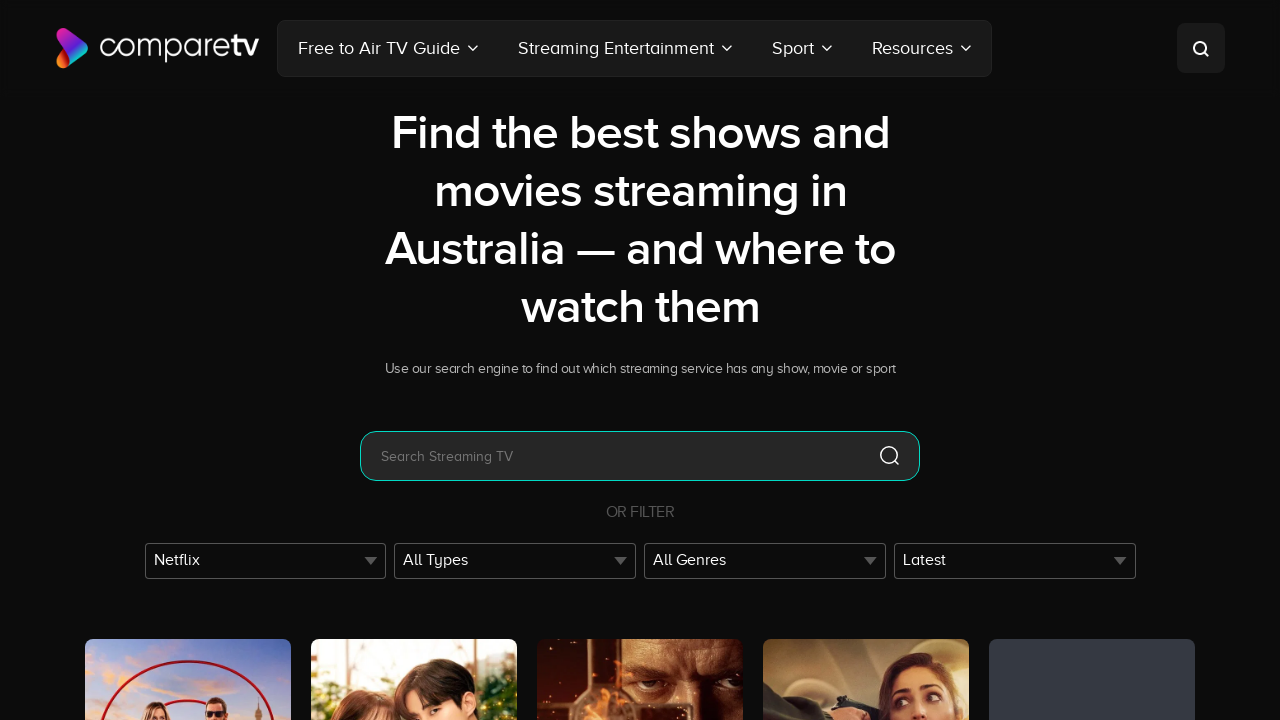

Initial content wrapper loaded
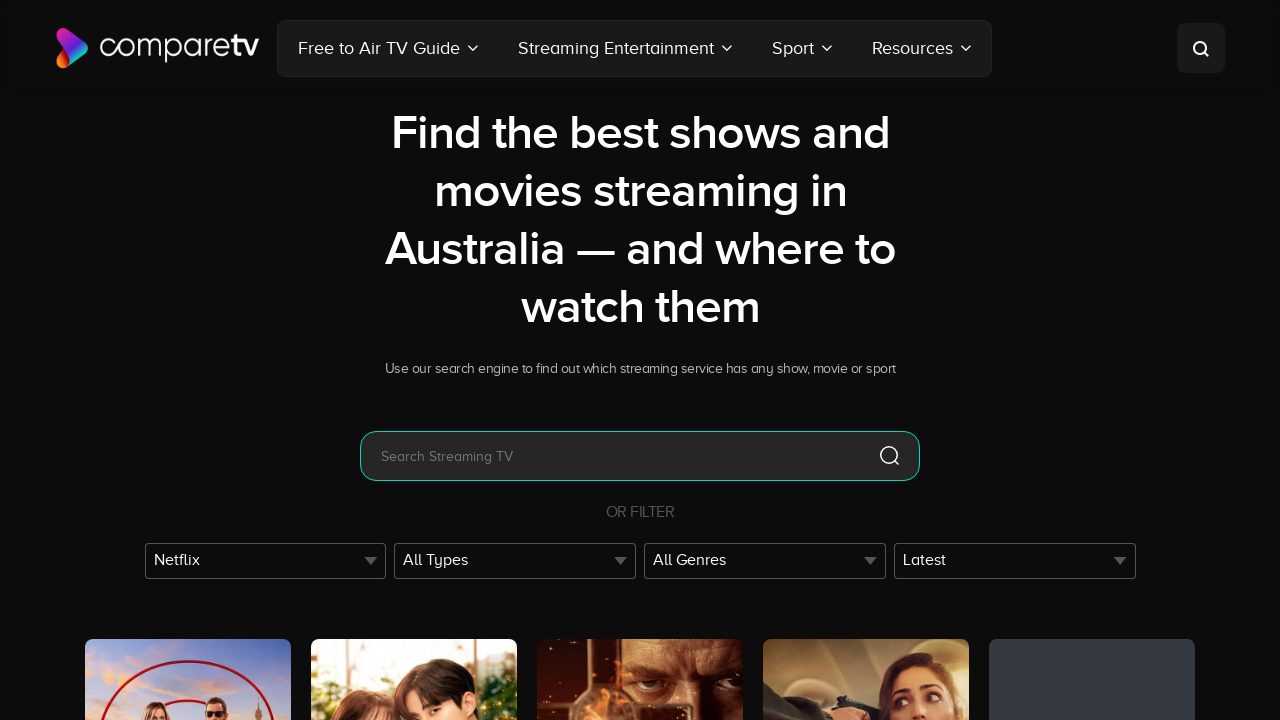

Clicked load more button (attempt 1 of 20) at (640, 360) on .ctv-load-more
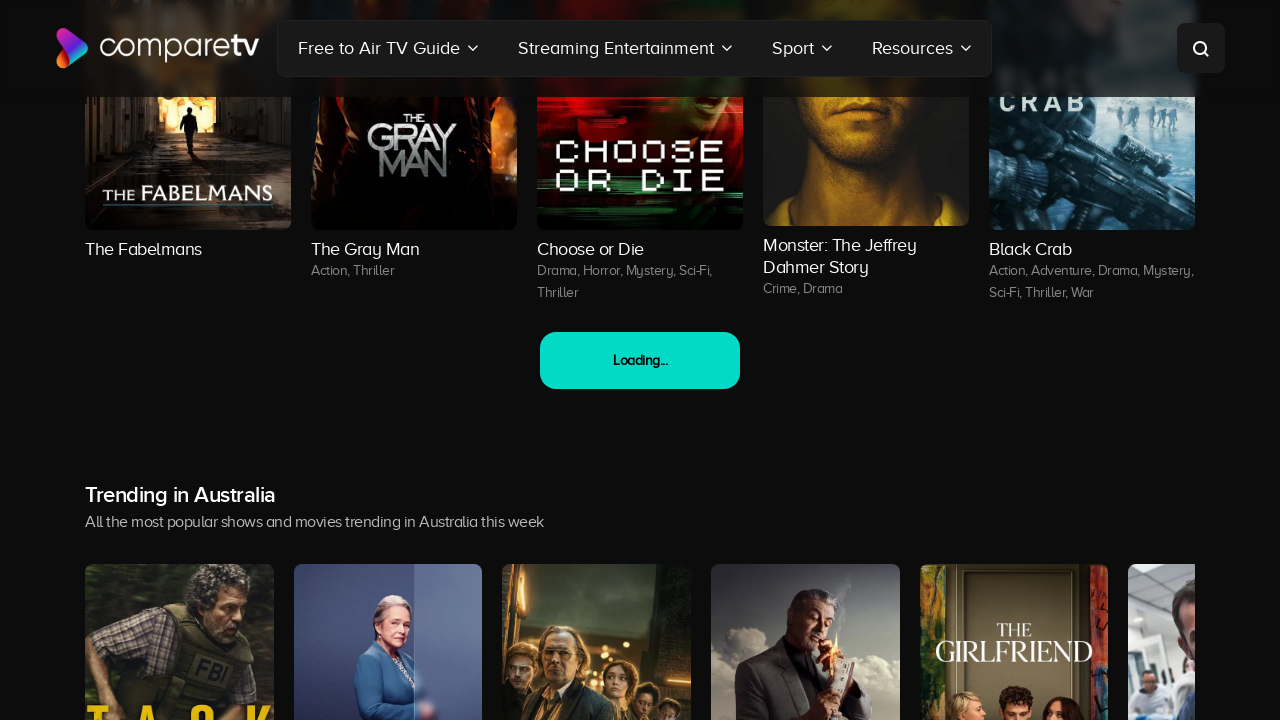

Waited for new content to load
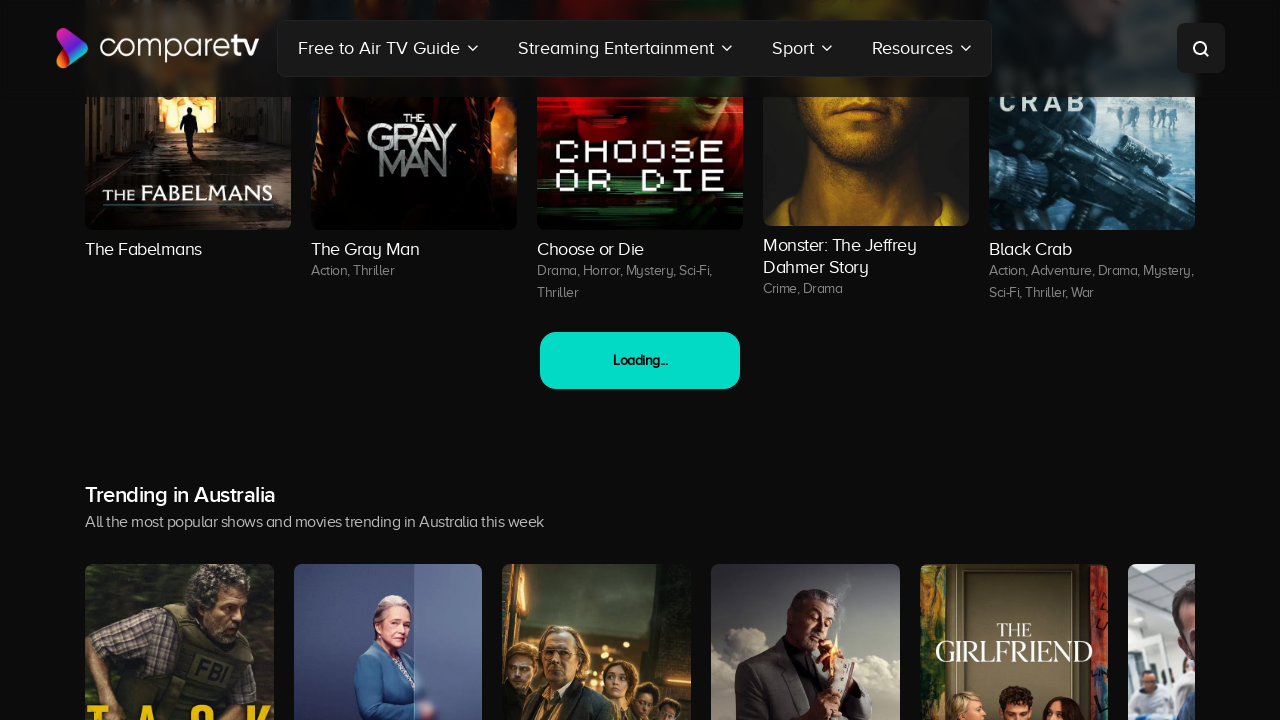

Clicked load more button (attempt 2 of 20) at (640, 360) on .ctv-load-more
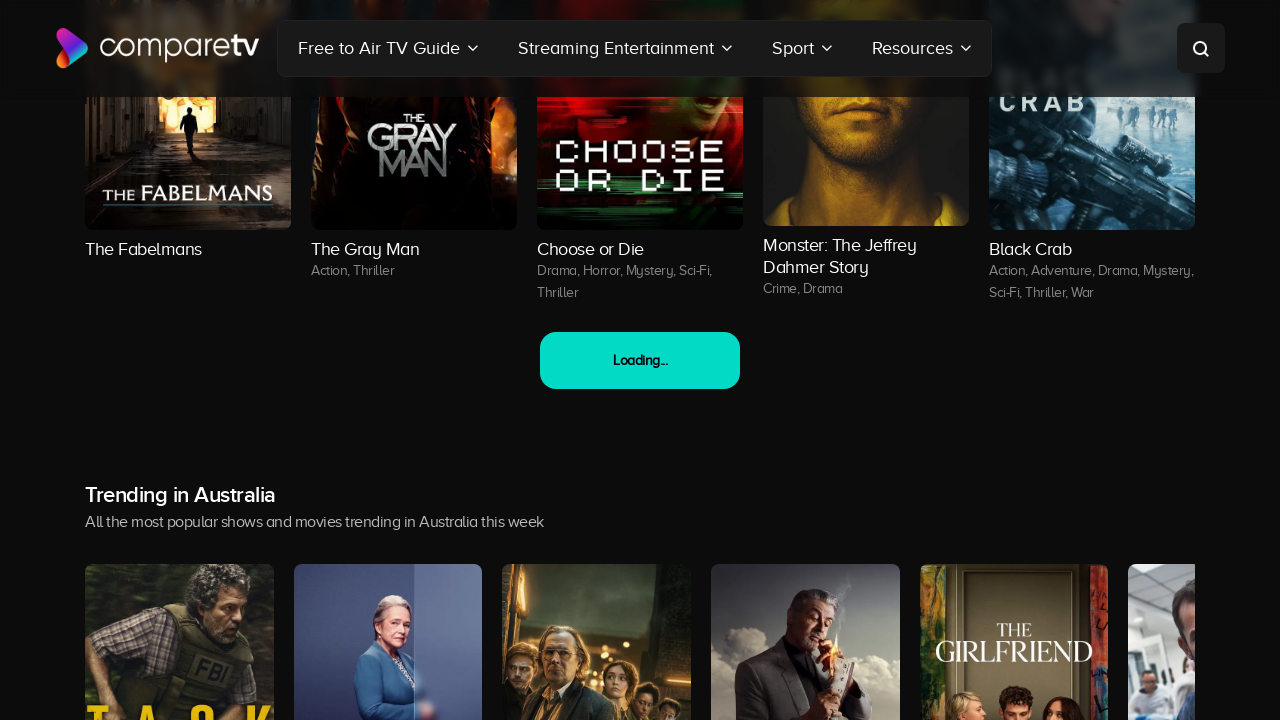

Waited for new content to load
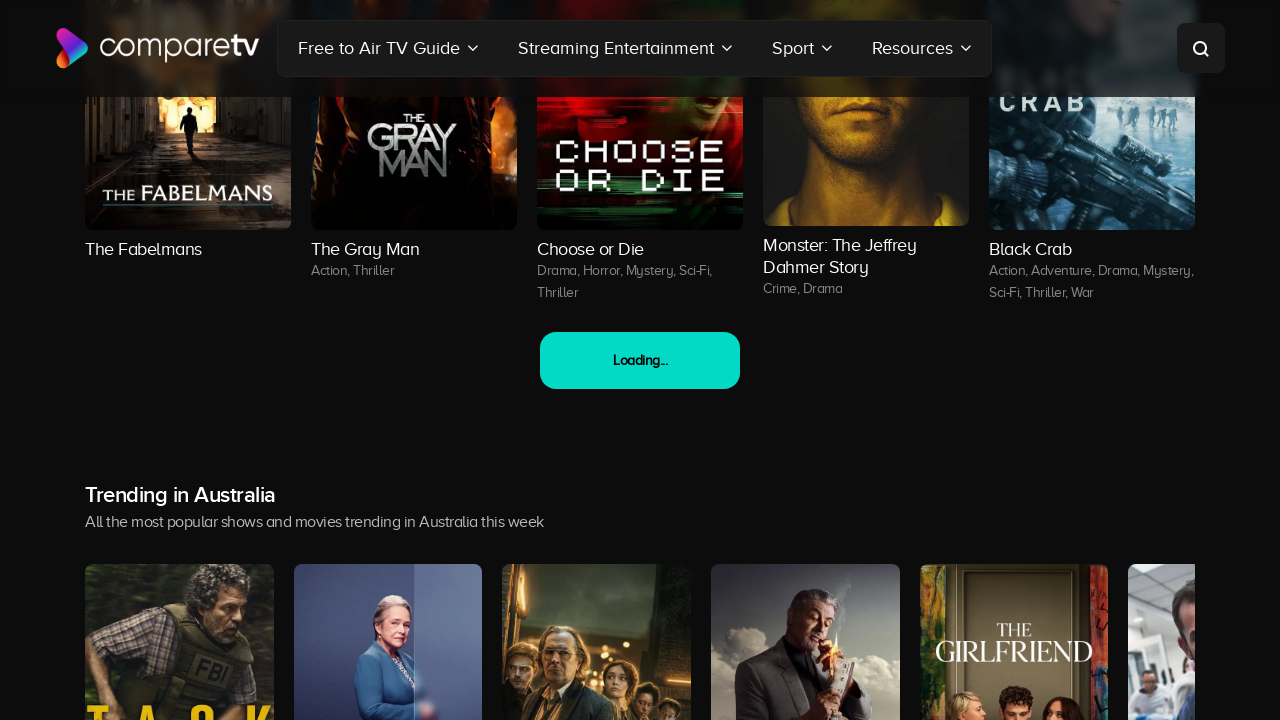

Clicked load more button (attempt 3 of 20) at (640, 360) on .ctv-load-more
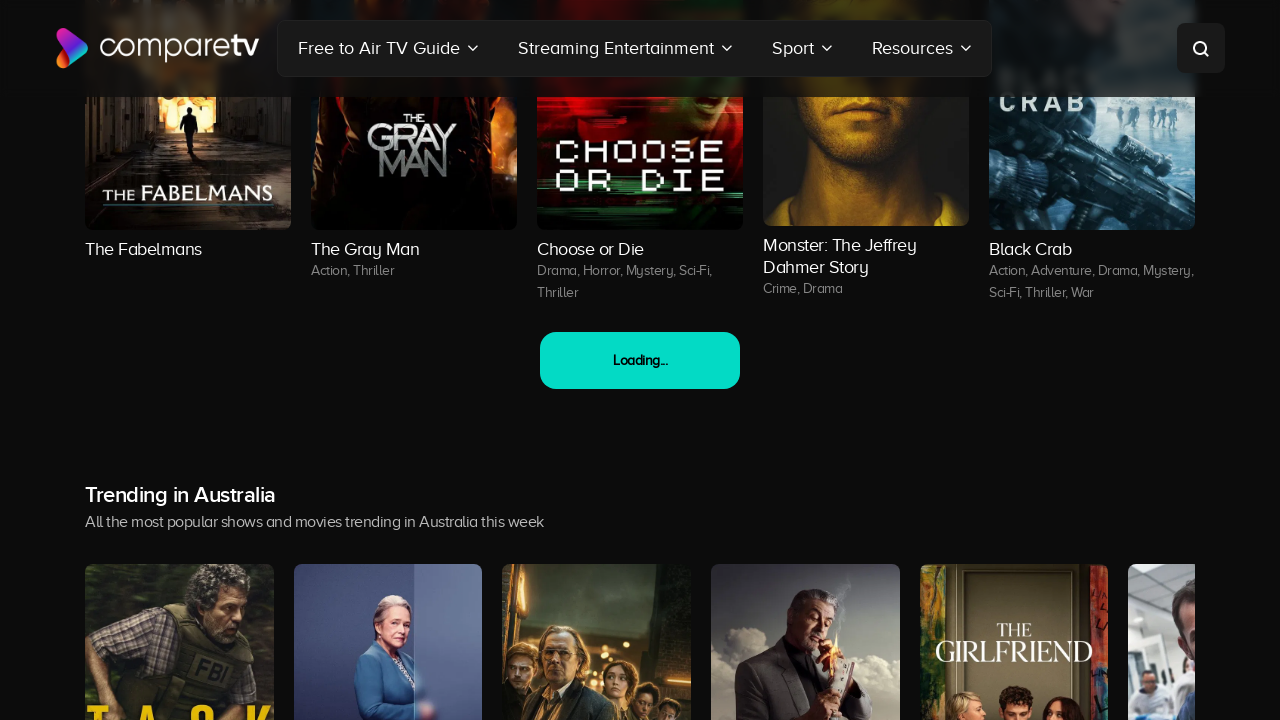

Waited for new content to load
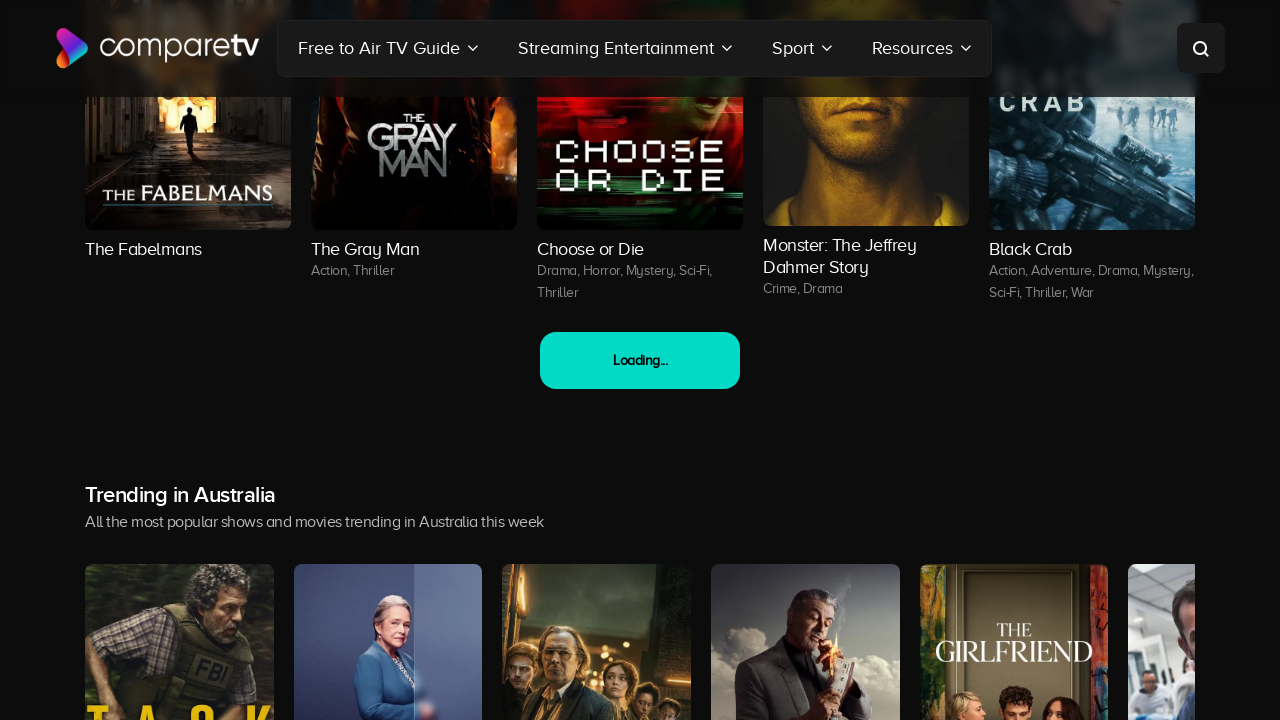

Clicked load more button (attempt 4 of 20) at (640, 360) on .ctv-load-more
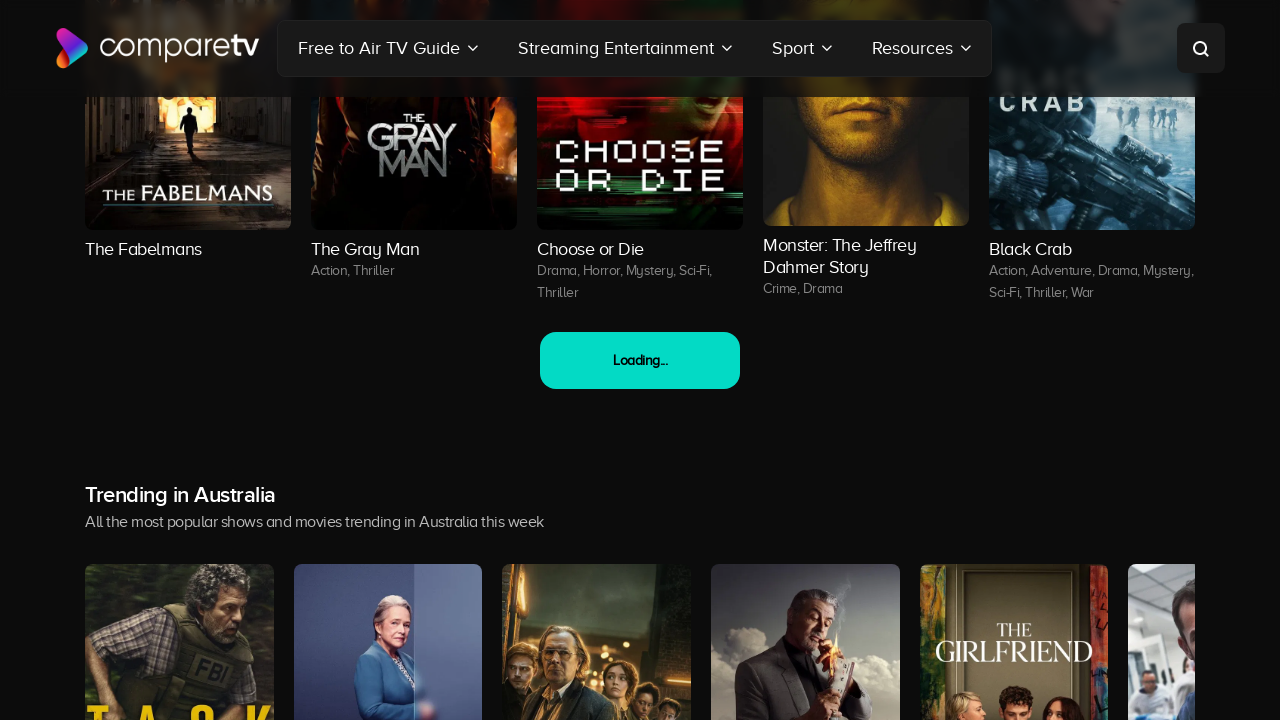

Waited for new content to load
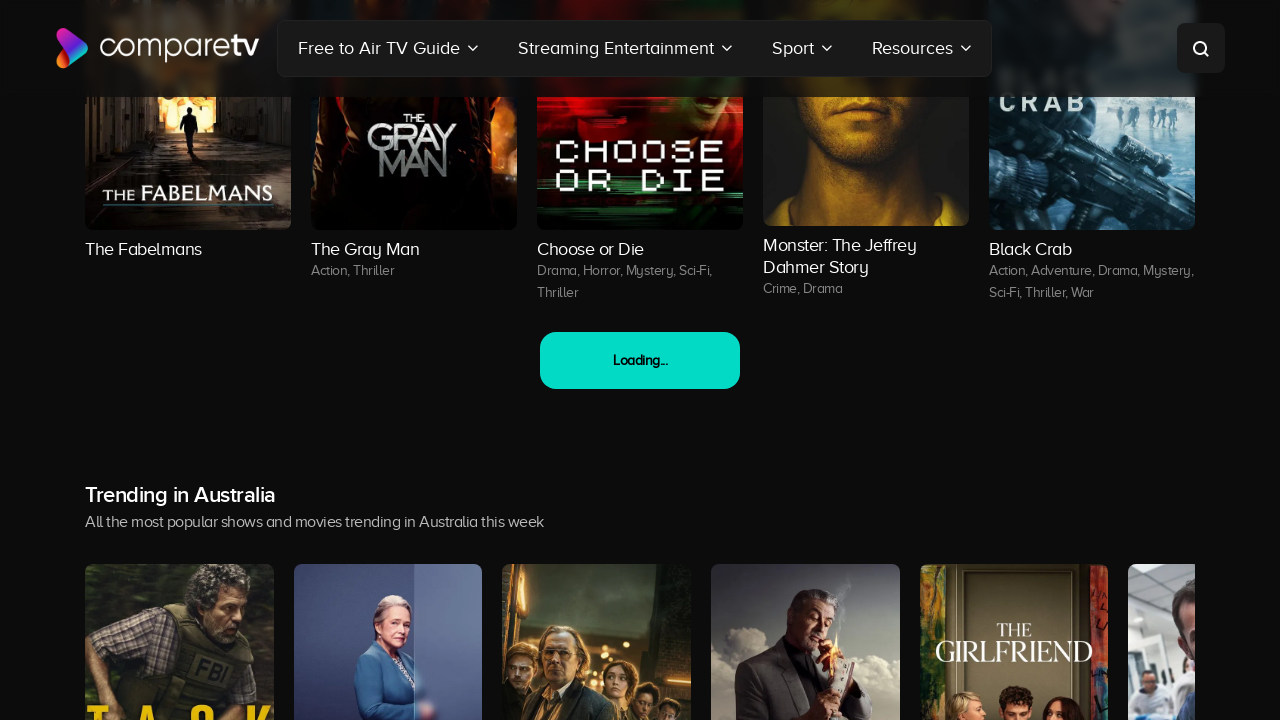

Clicked load more button (attempt 5 of 20) at (640, 360) on .ctv-load-more
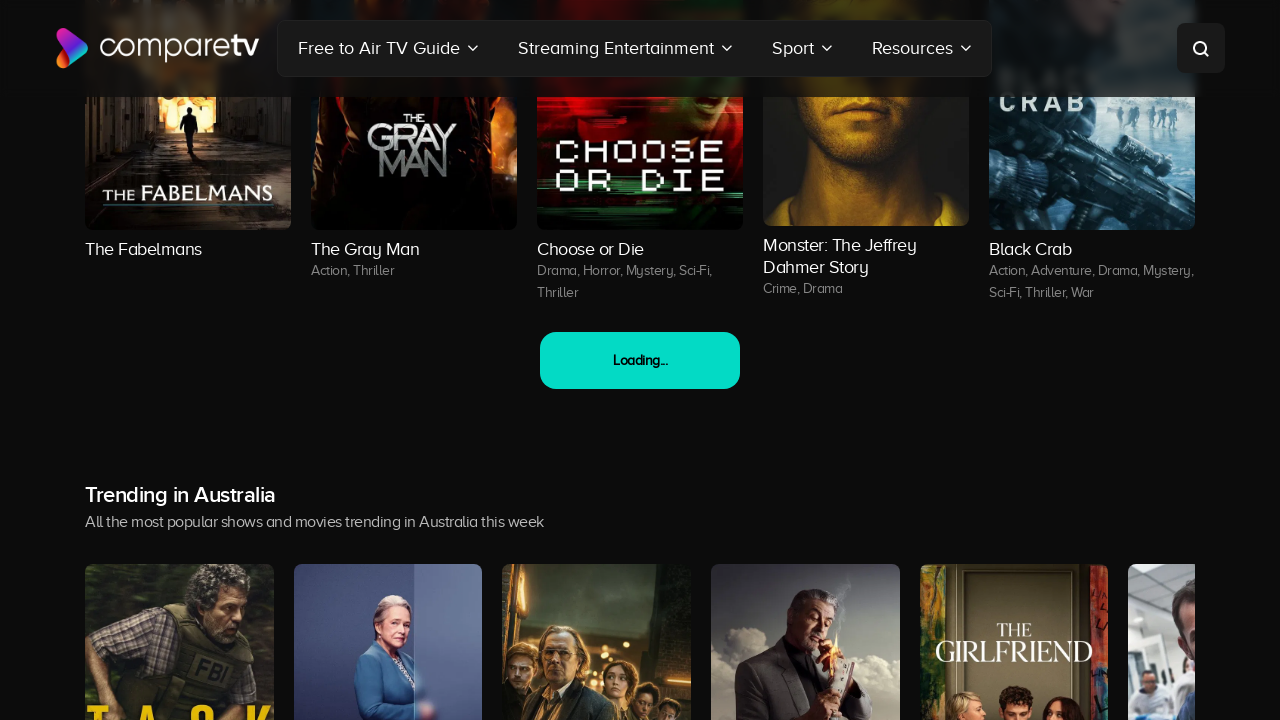

Waited for new content to load
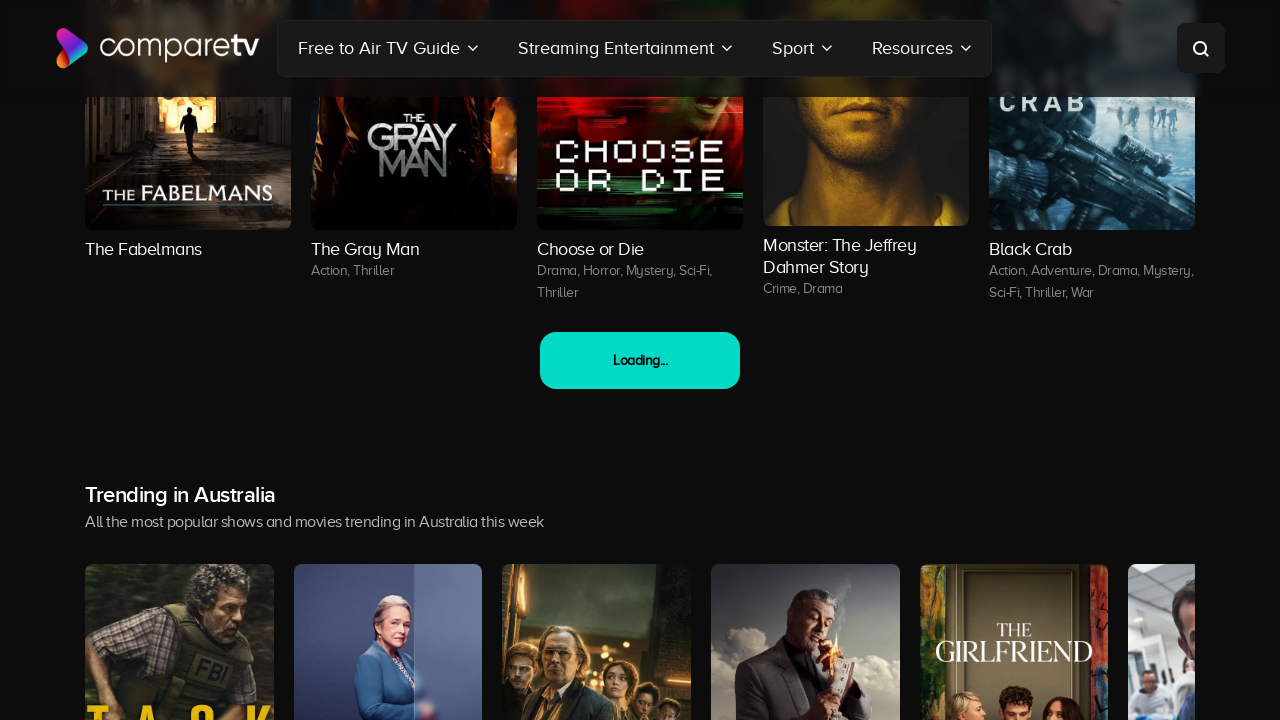

Clicked load more button (attempt 6 of 20) at (640, 360) on .ctv-load-more
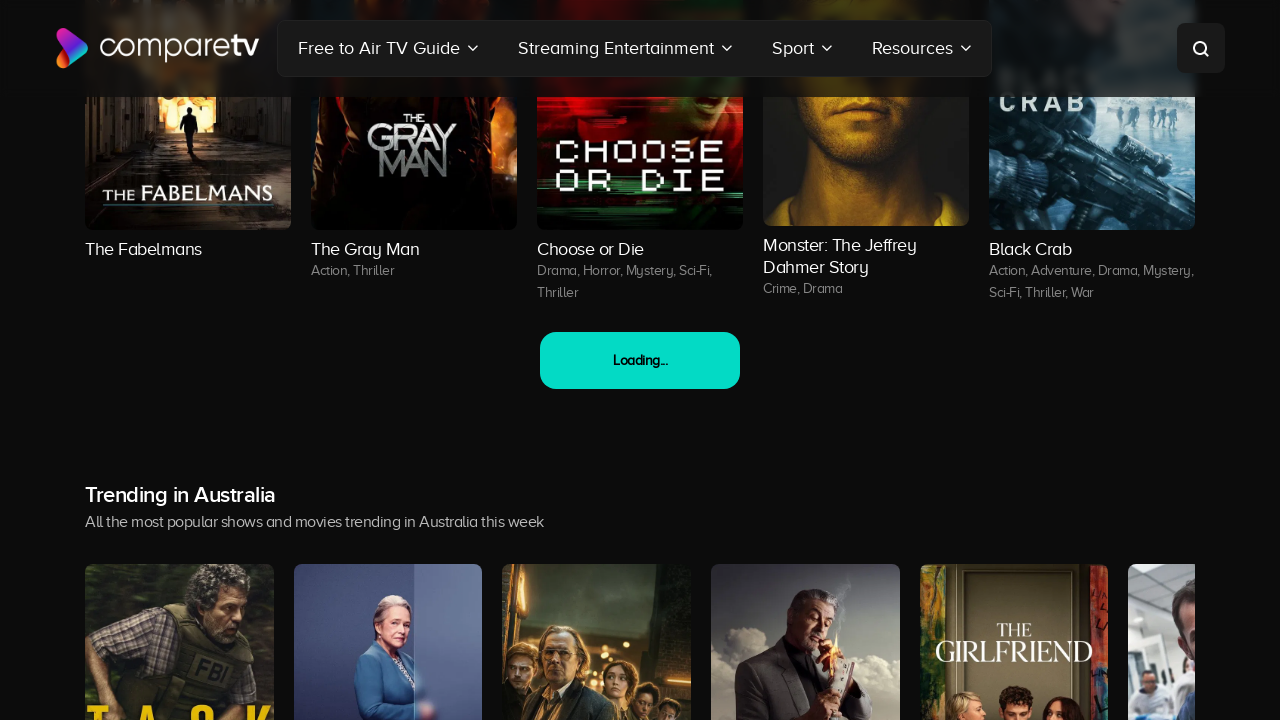

Waited for new content to load
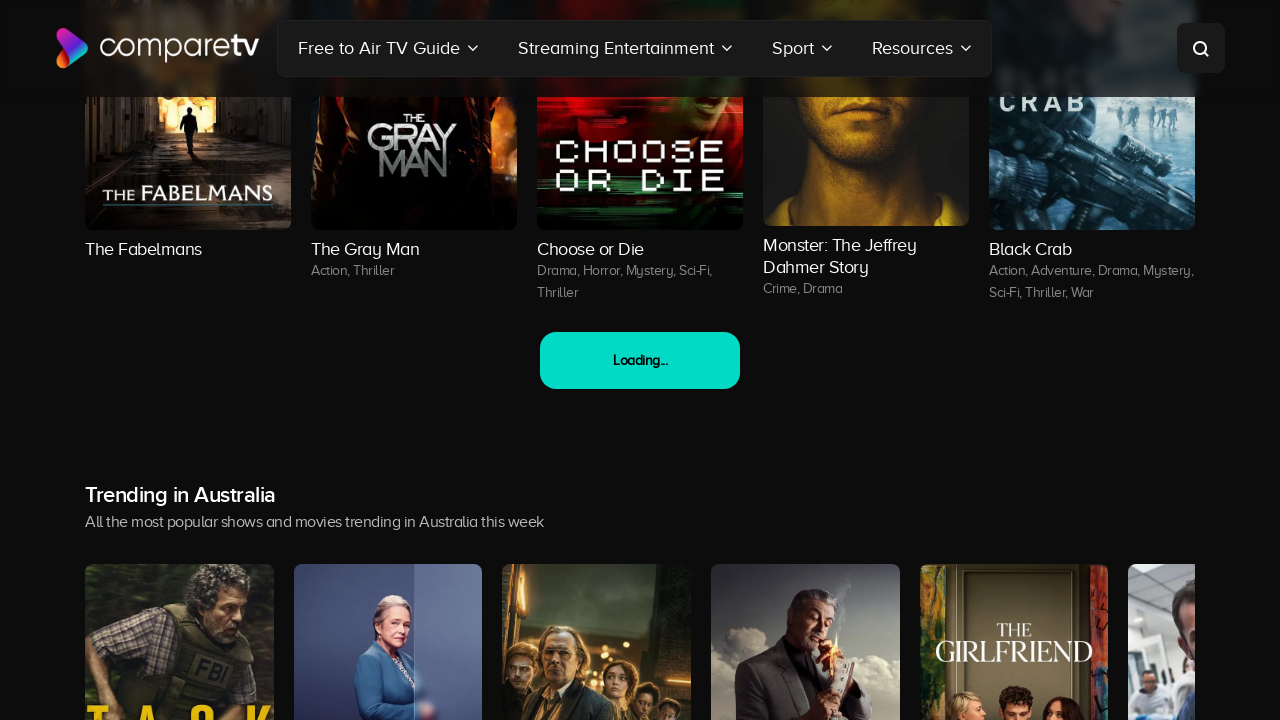

Clicked load more button (attempt 7 of 20) at (640, 360) on .ctv-load-more
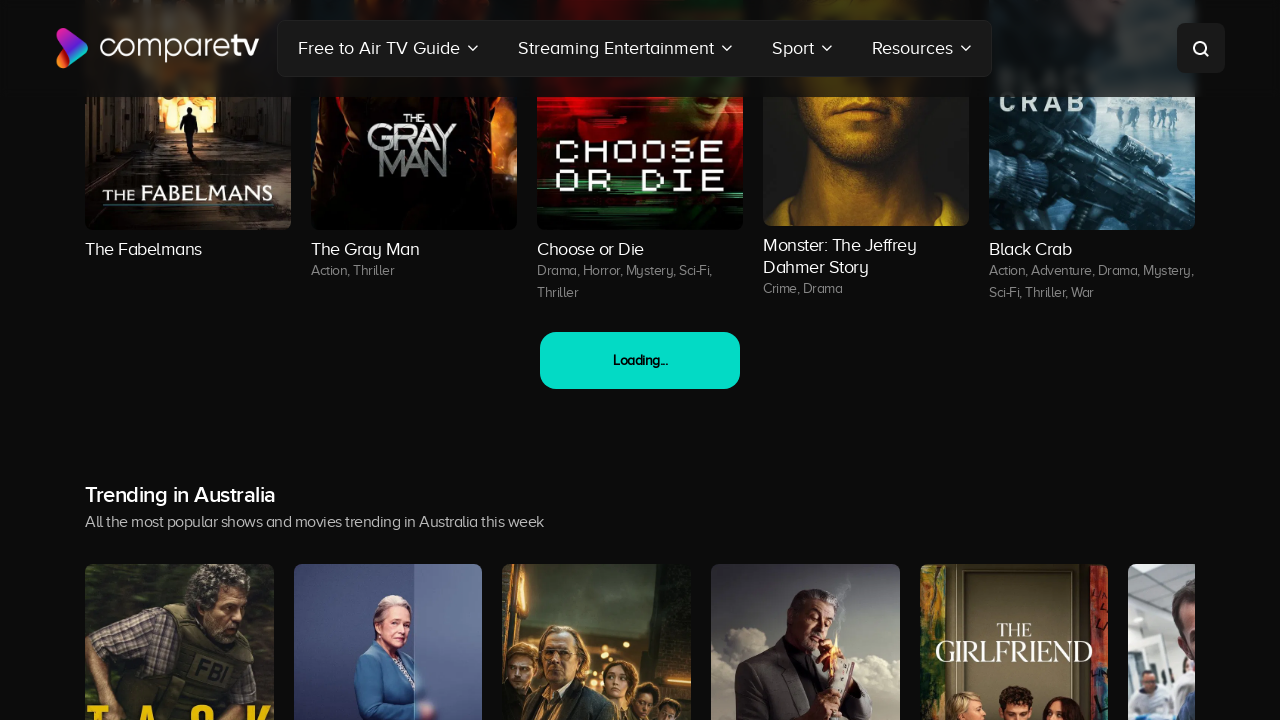

Waited for new content to load
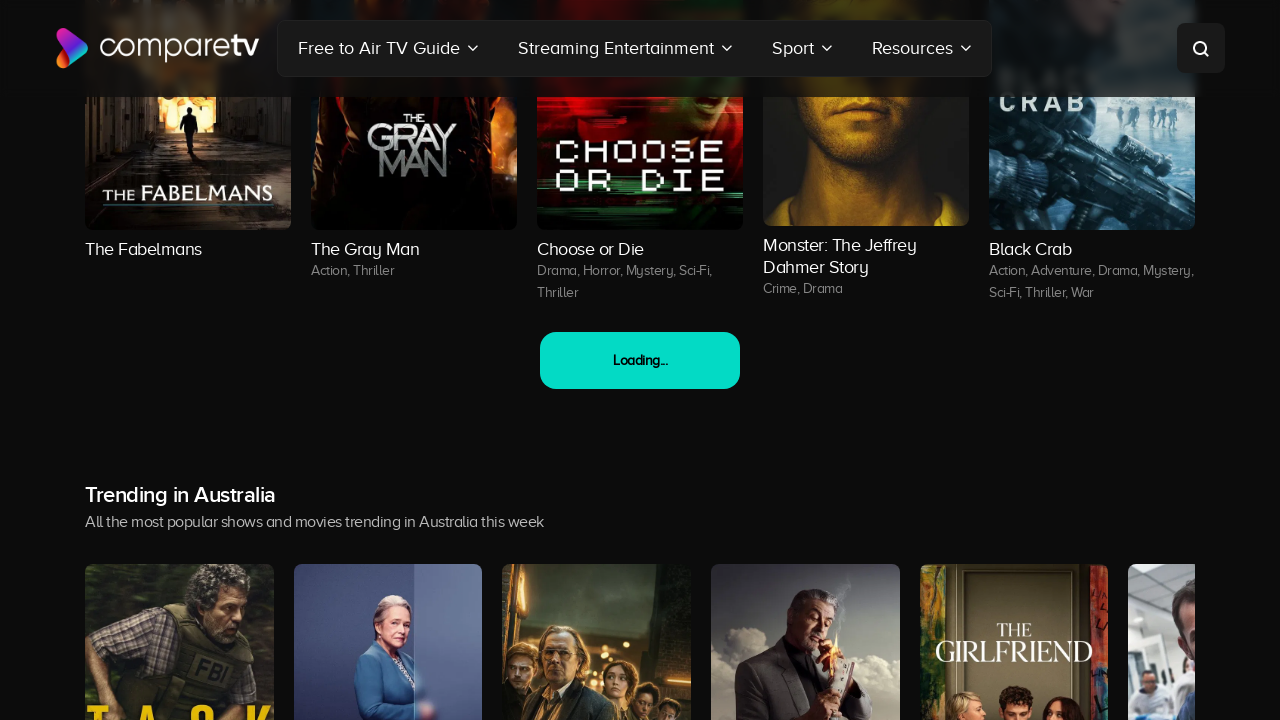

Clicked load more button (attempt 8 of 20) at (640, 360) on .ctv-load-more
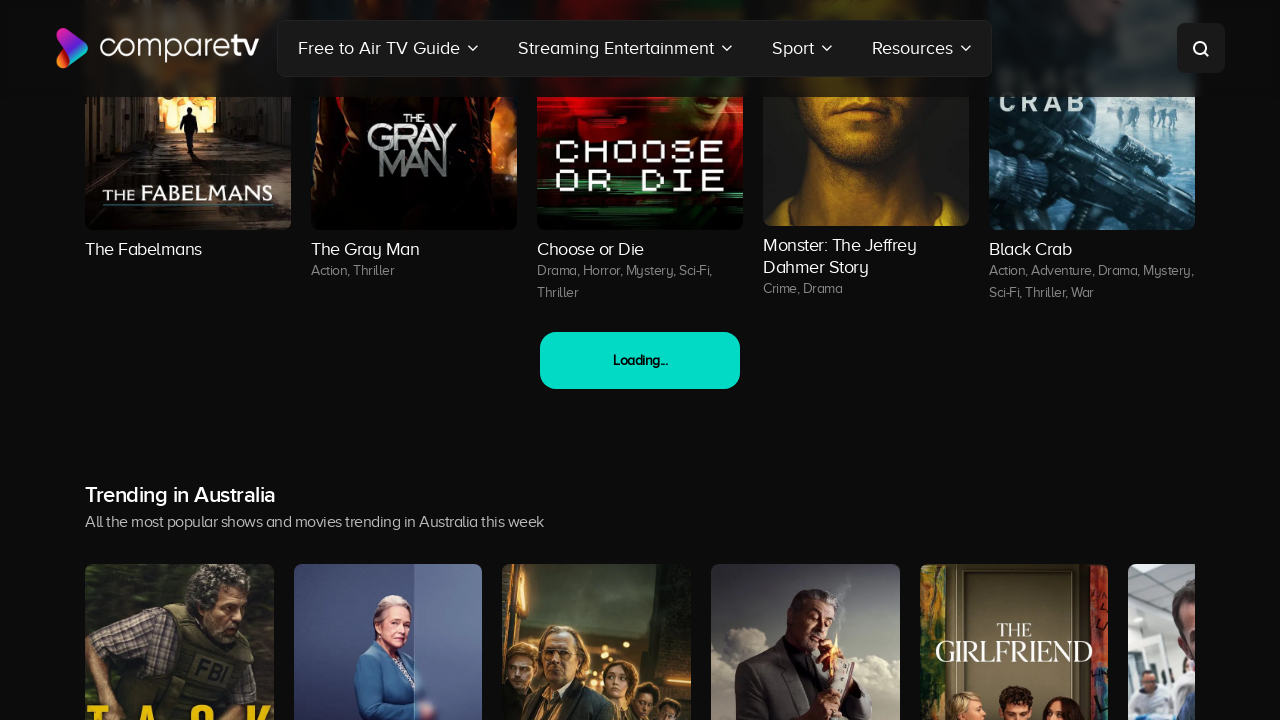

Waited for new content to load
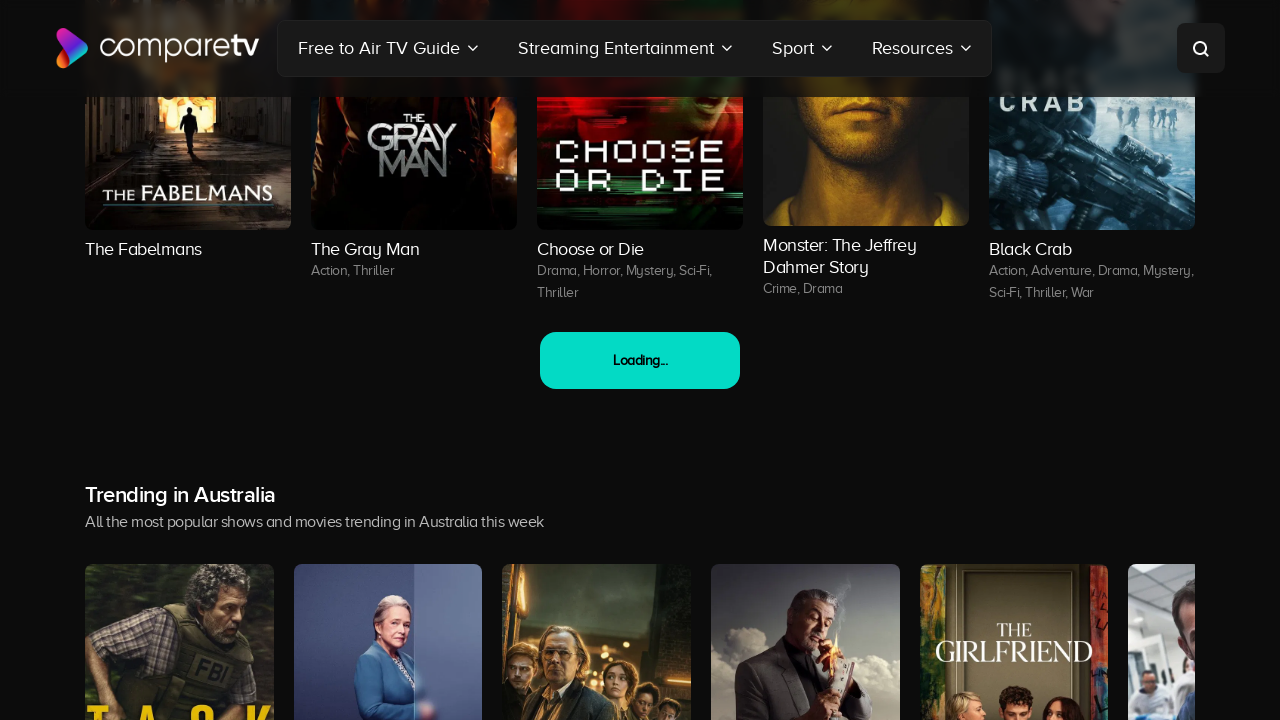

Clicked load more button (attempt 9 of 20) at (640, 360) on .ctv-load-more
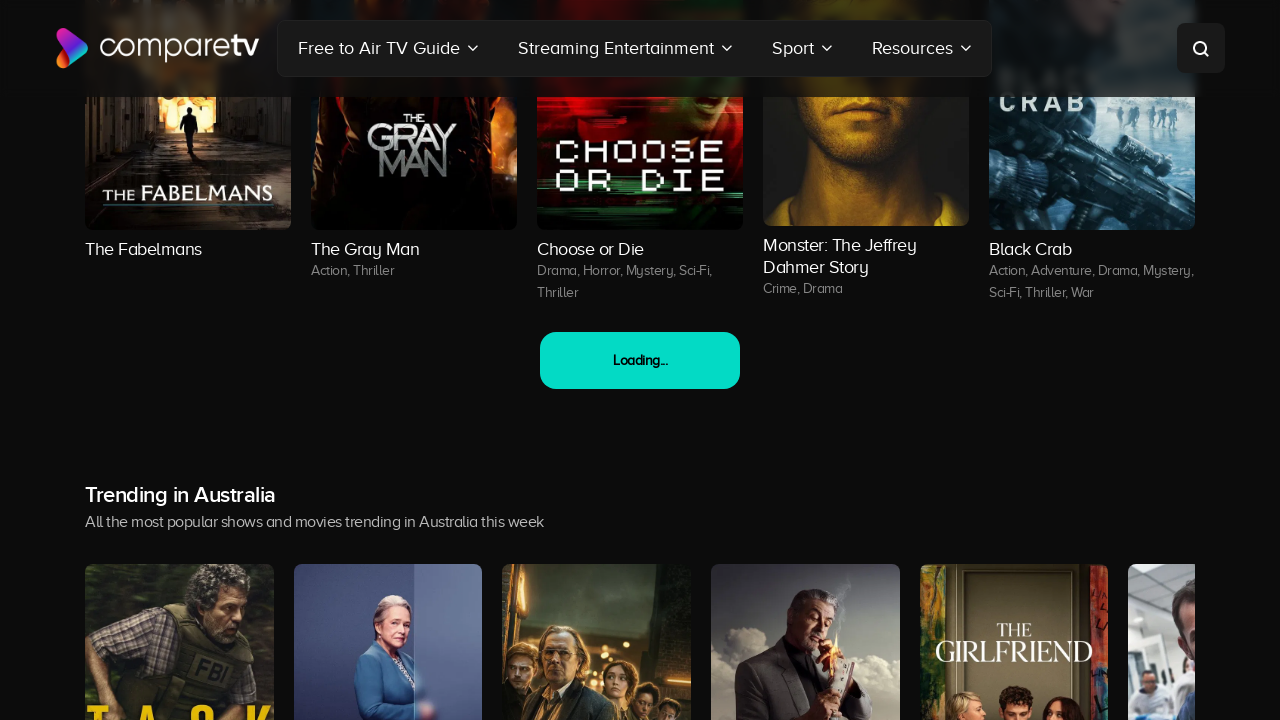

Waited for new content to load
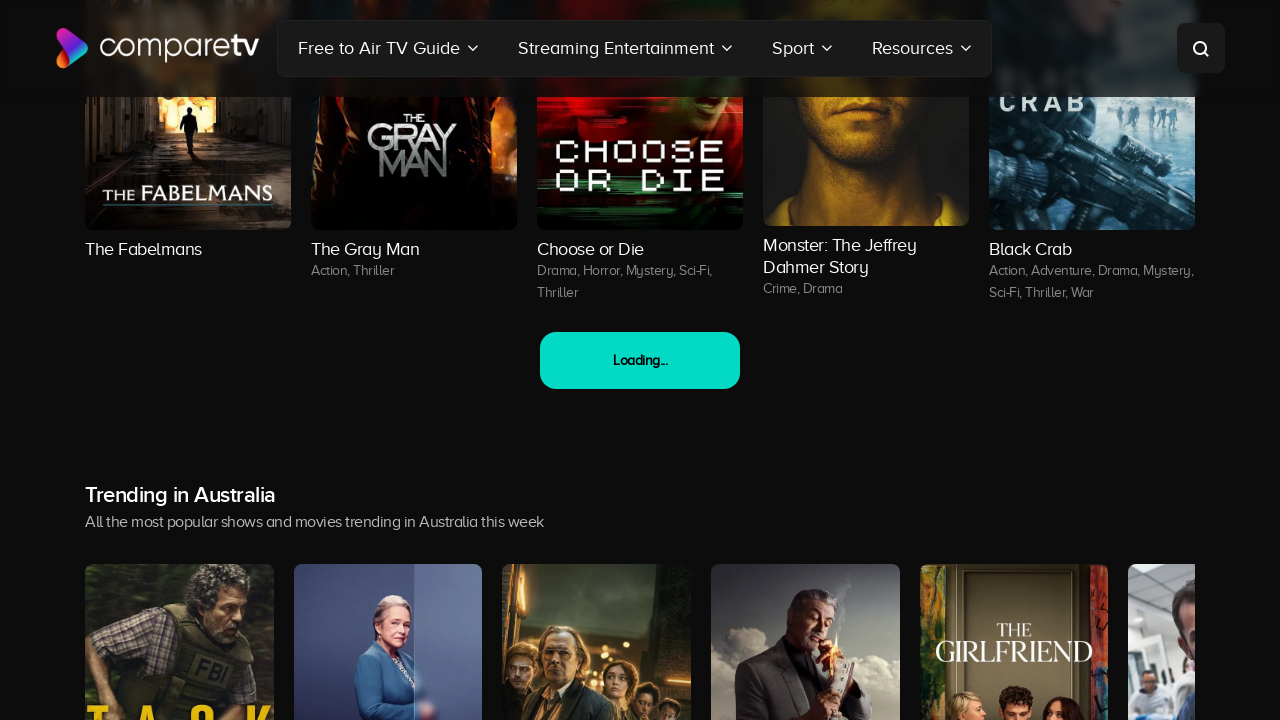

Clicked load more button (attempt 10 of 20) at (640, 360) on .ctv-load-more
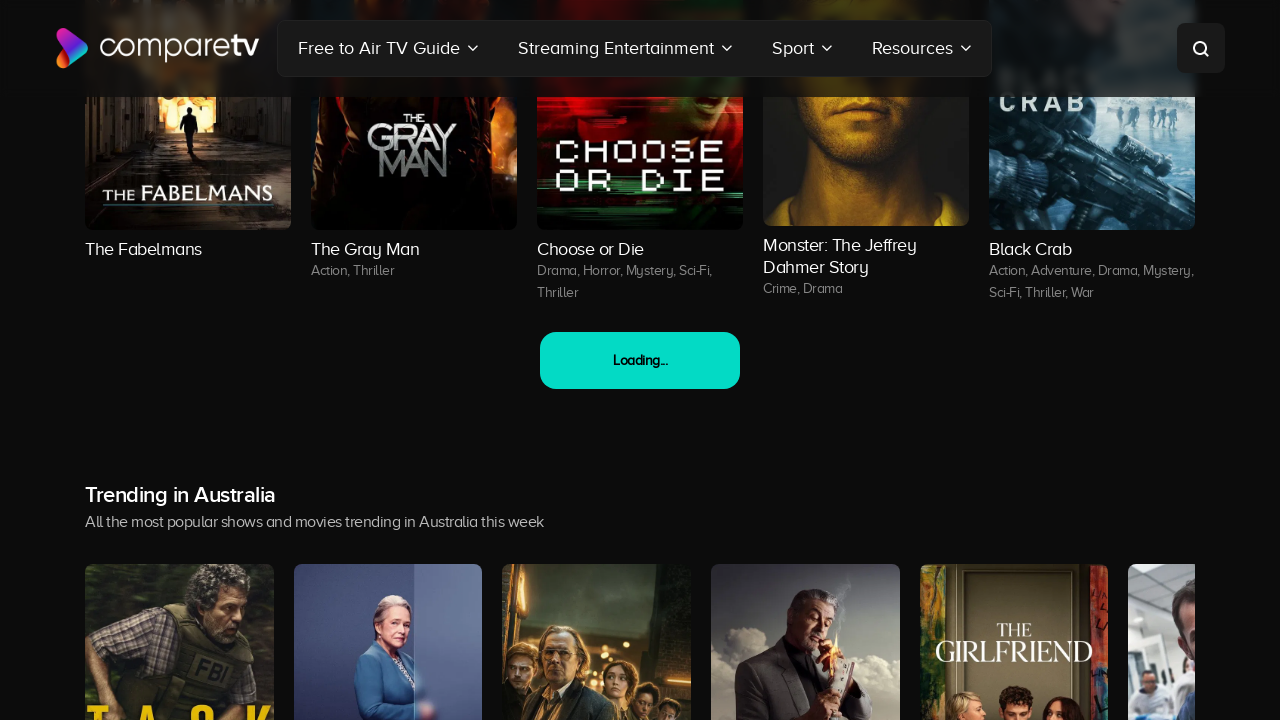

Waited for new content to load
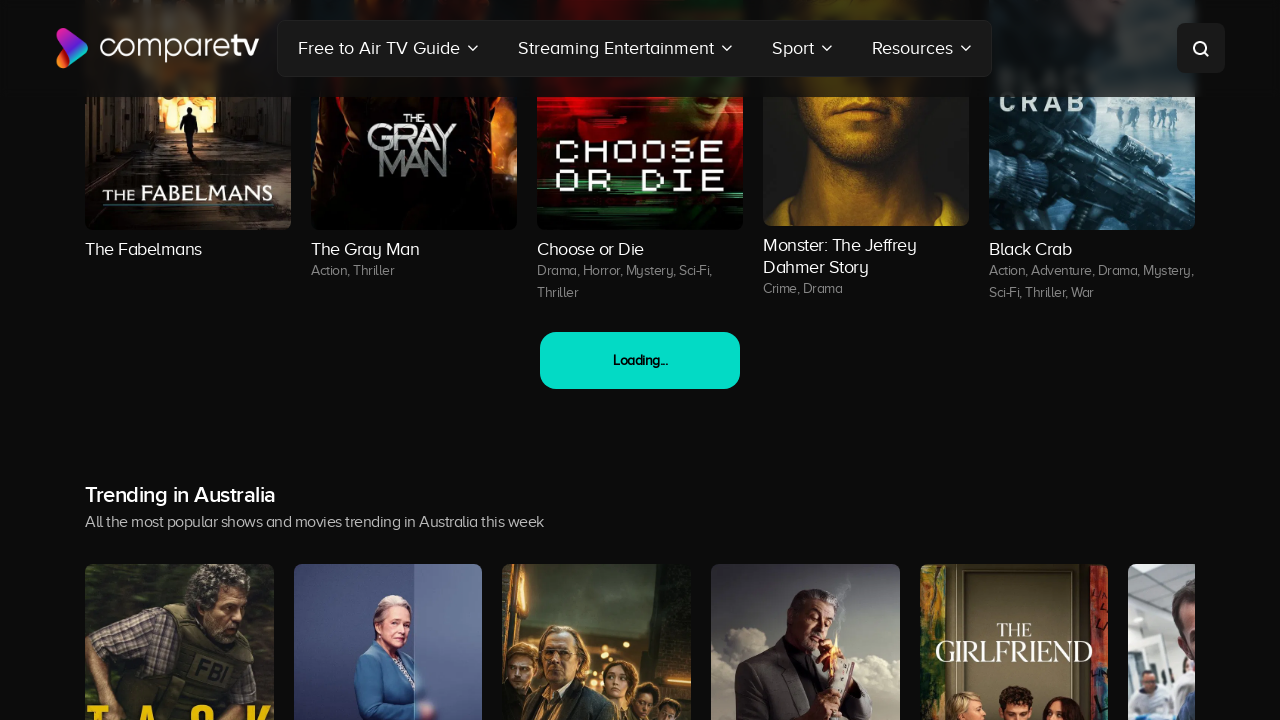

Clicked load more button (attempt 11 of 20) at (640, 360) on .ctv-load-more
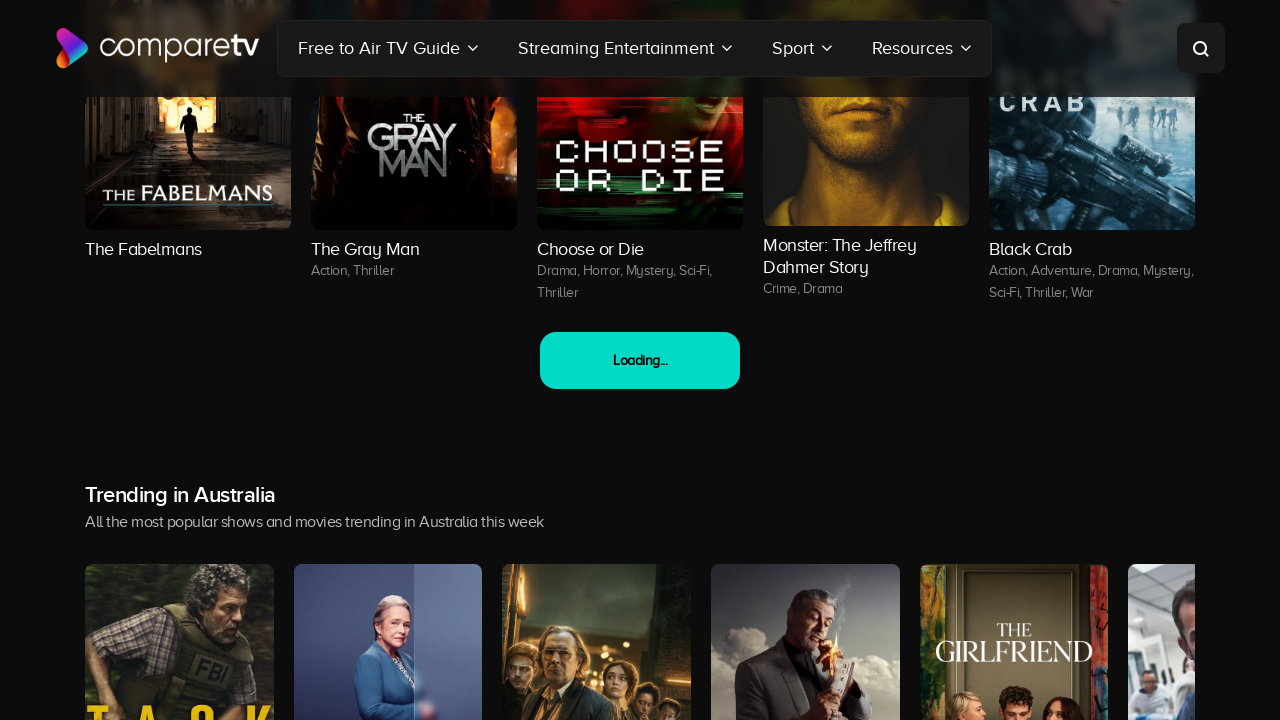

Waited for new content to load
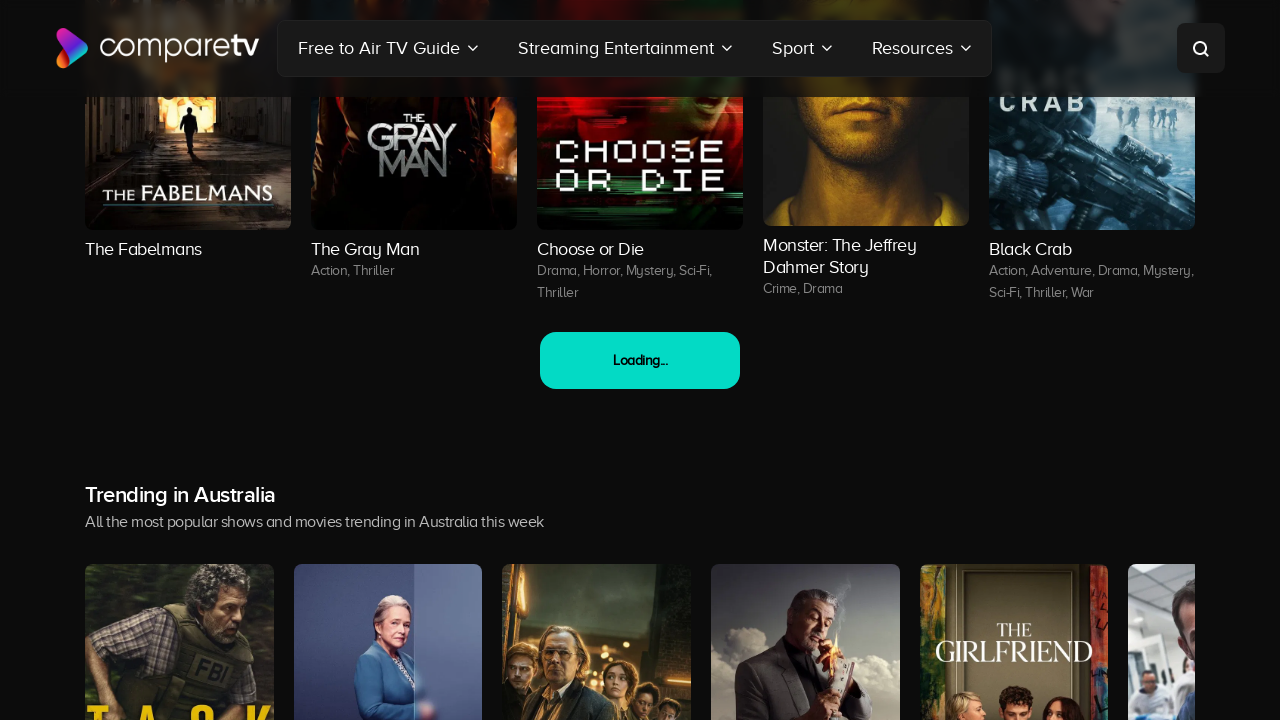

Clicked load more button (attempt 12 of 20) at (640, 360) on .ctv-load-more
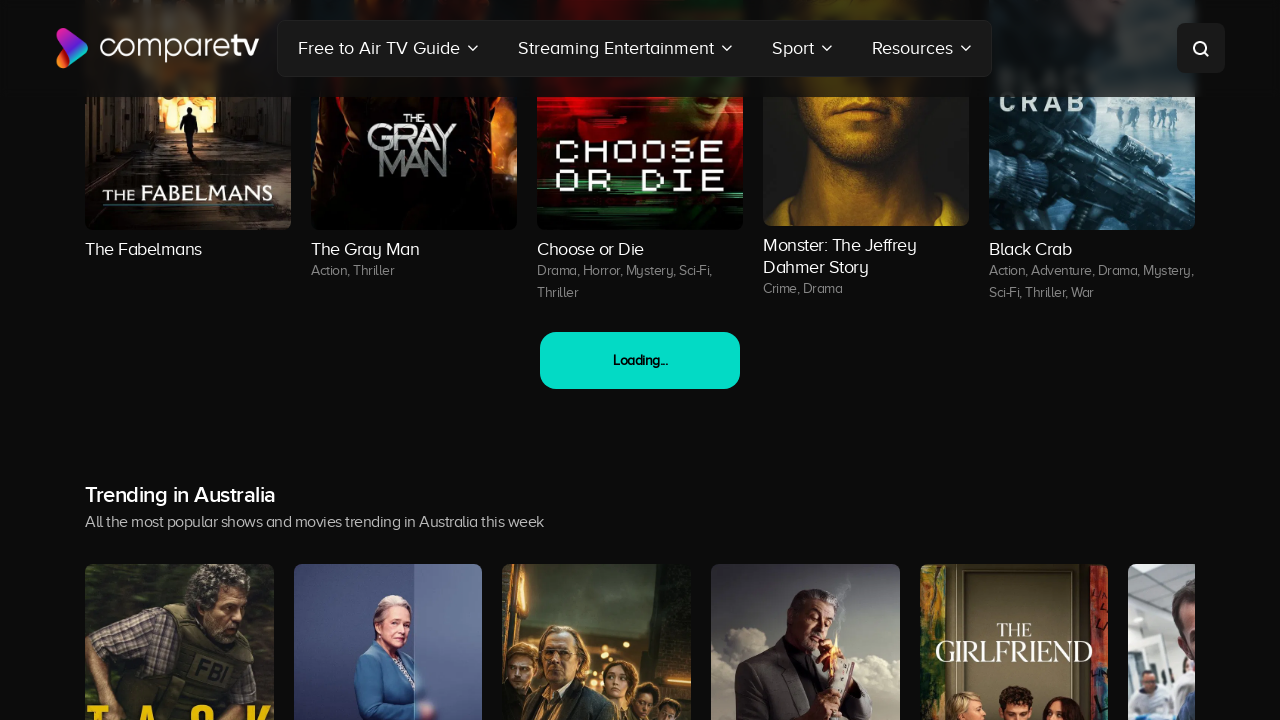

Waited for new content to load
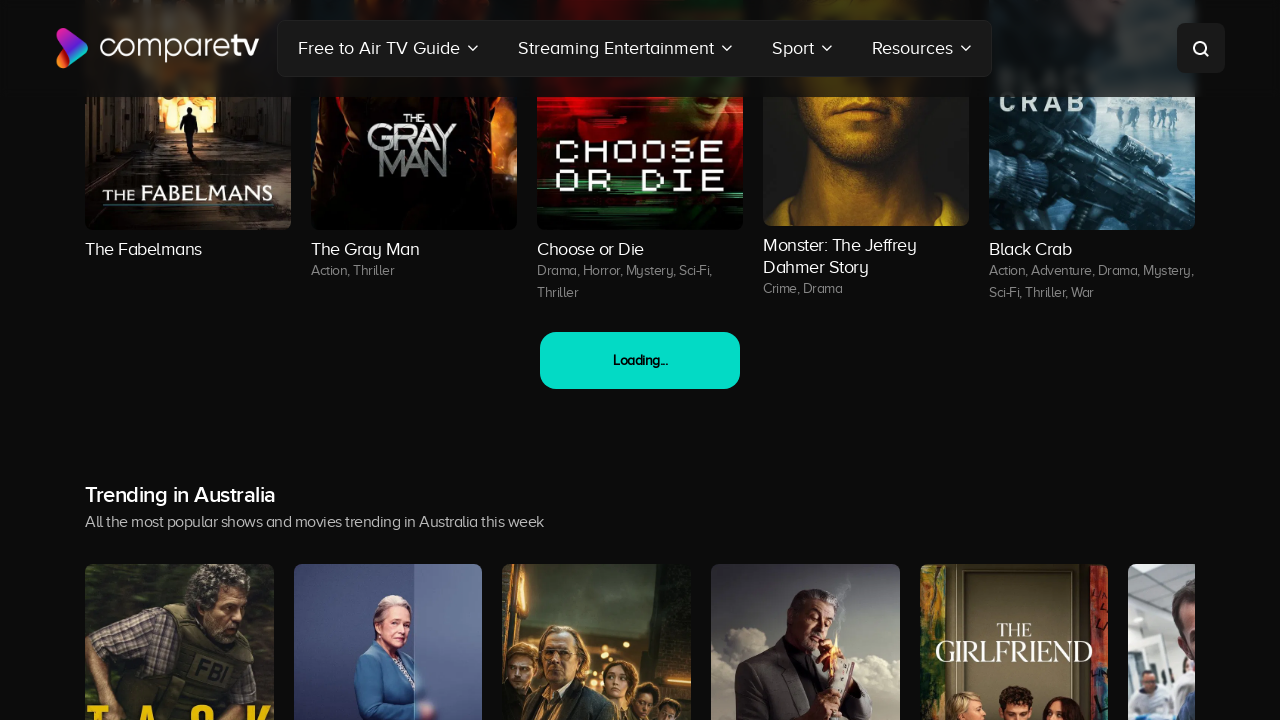

Clicked load more button (attempt 13 of 20) at (640, 360) on .ctv-load-more
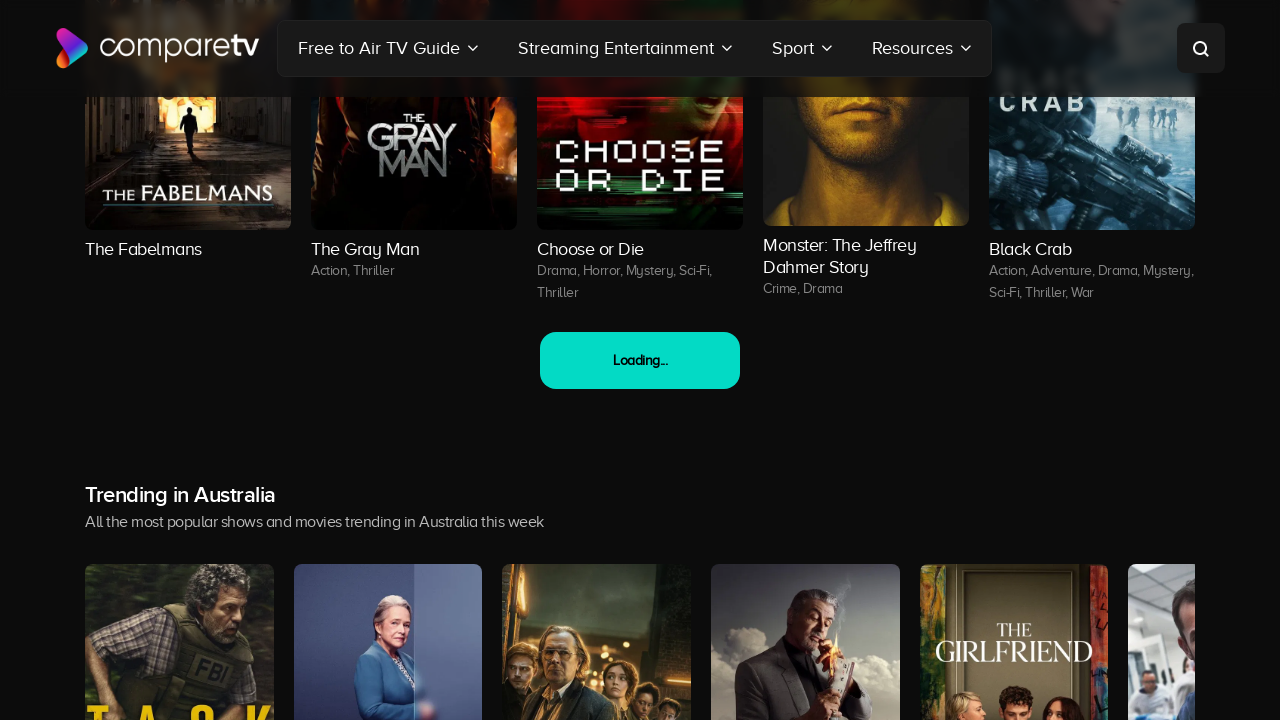

Waited for new content to load
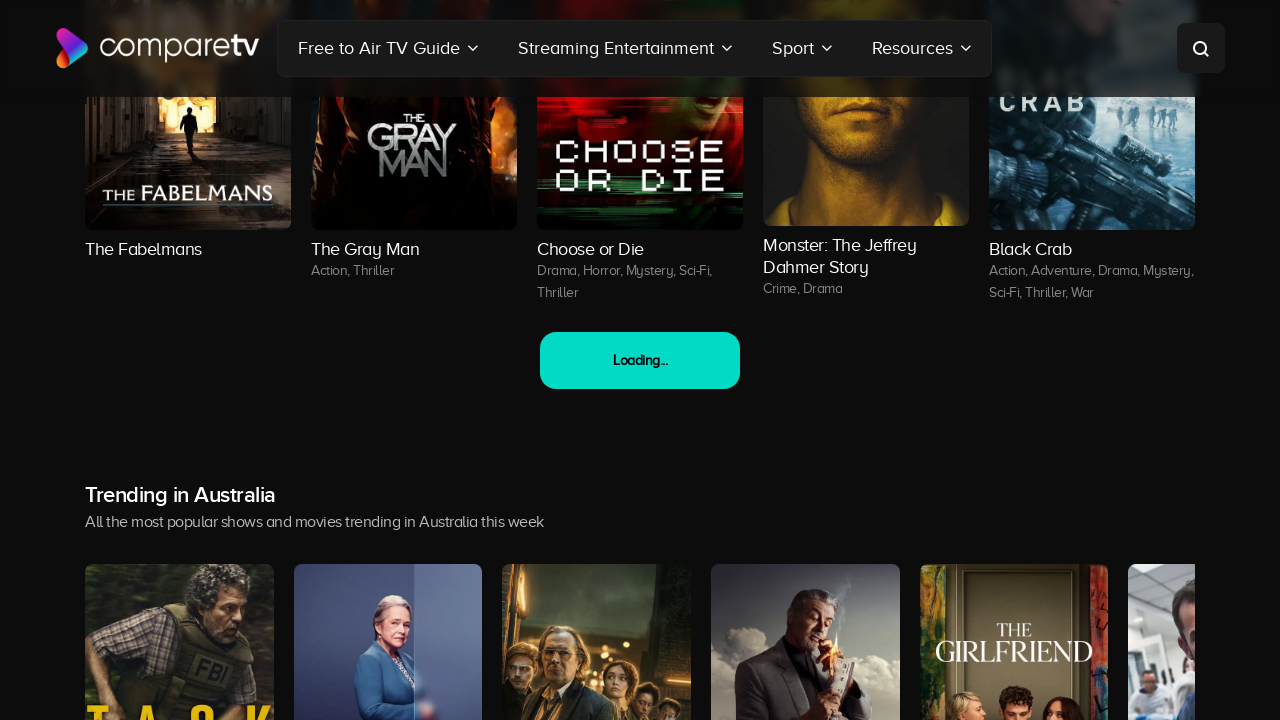

Clicked load more button (attempt 14 of 20) at (640, 360) on .ctv-load-more
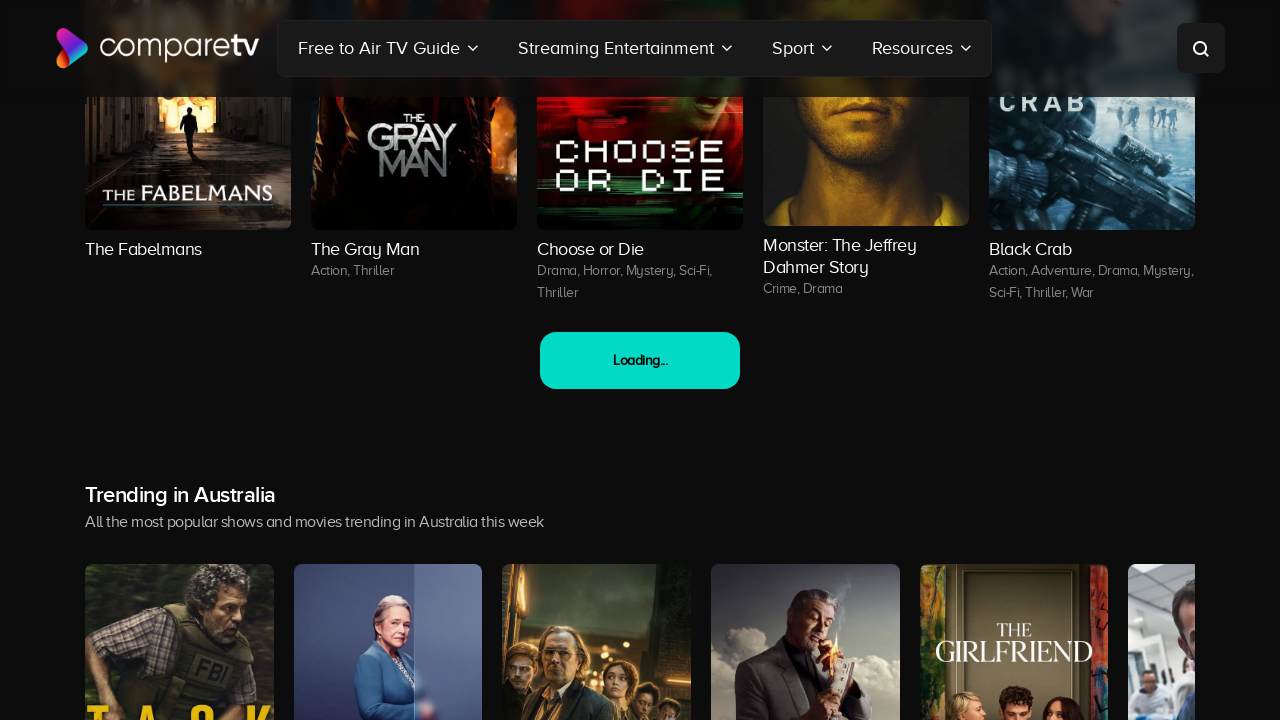

Waited for new content to load
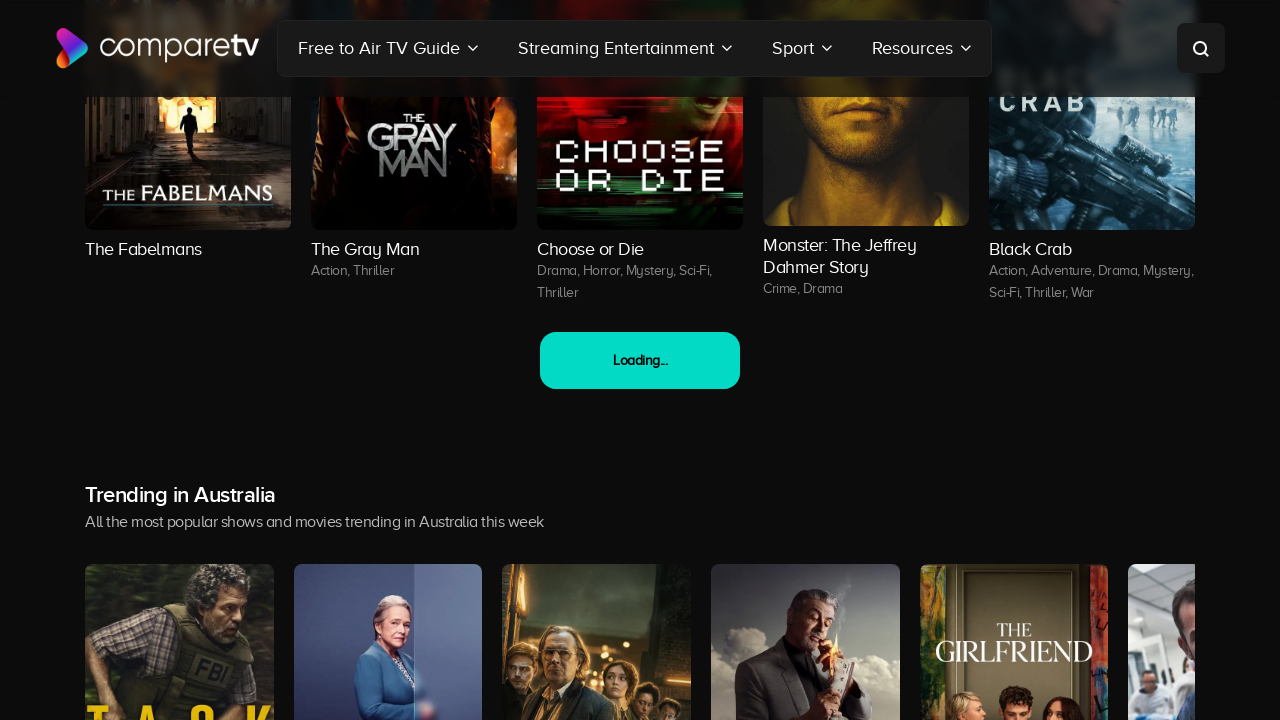

Clicked load more button (attempt 15 of 20) at (640, 360) on .ctv-load-more
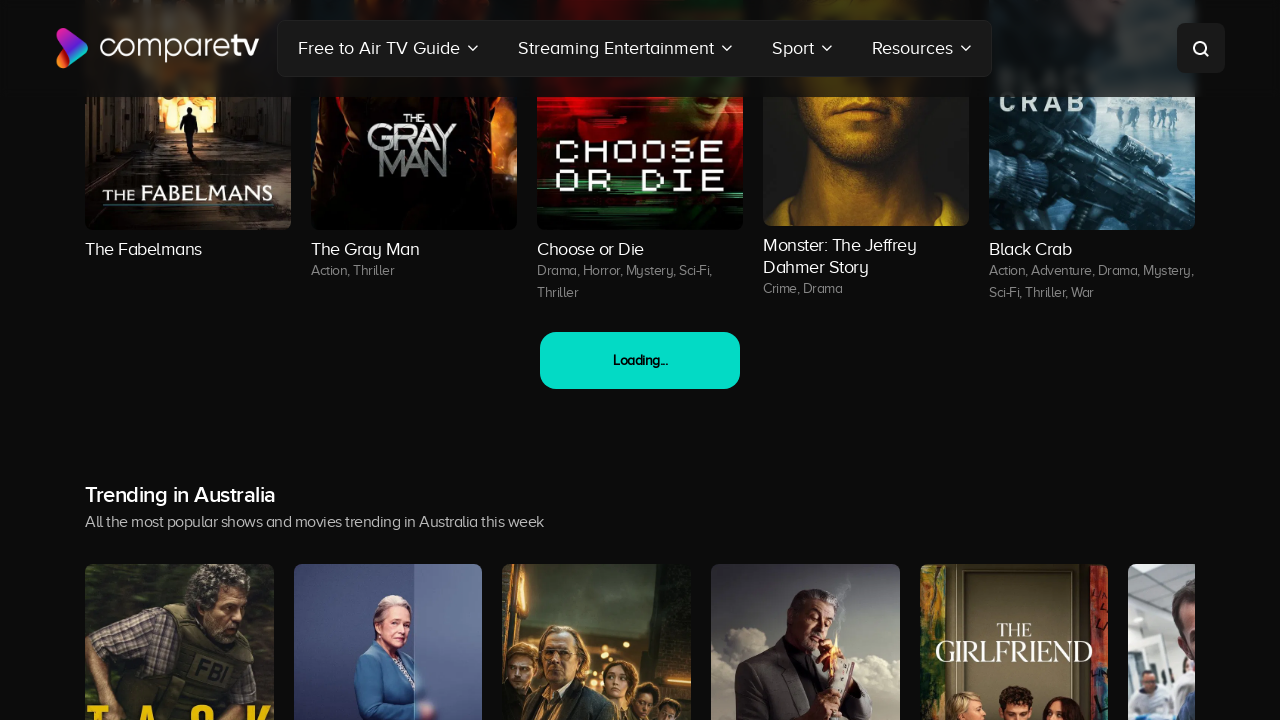

Waited for new content to load
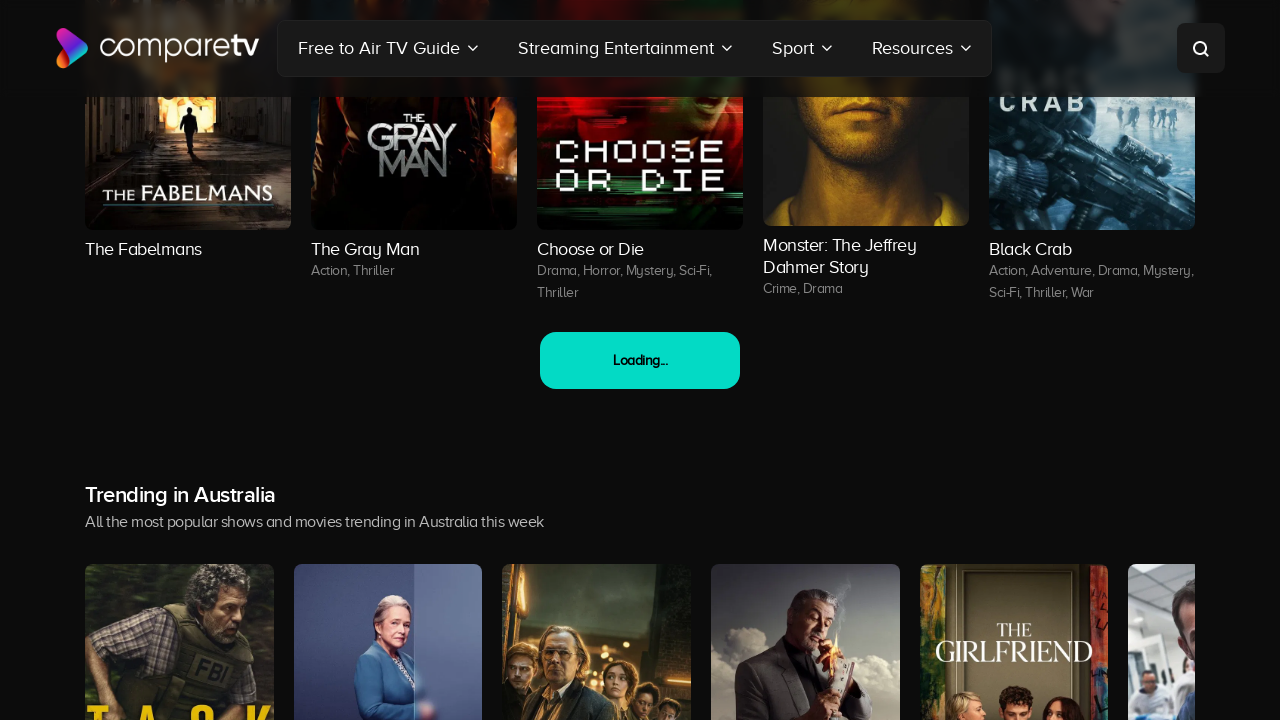

Clicked load more button (attempt 16 of 20) at (640, 360) on .ctv-load-more
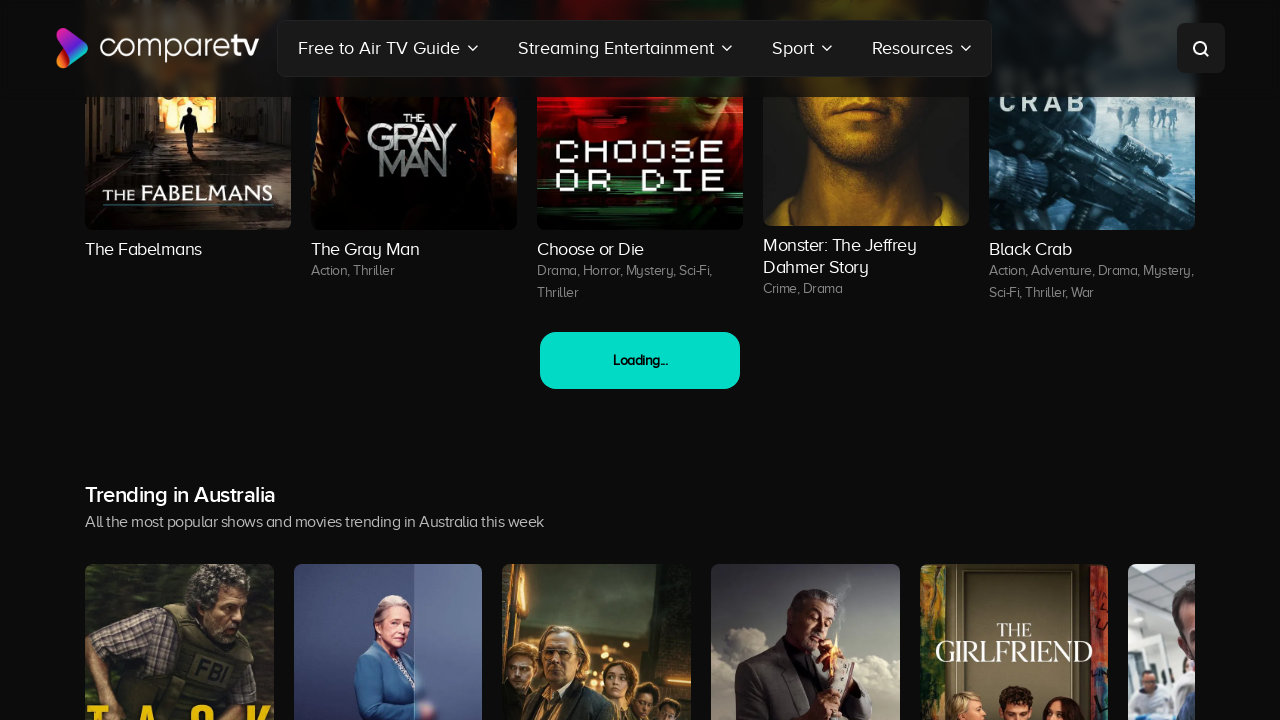

Waited for new content to load
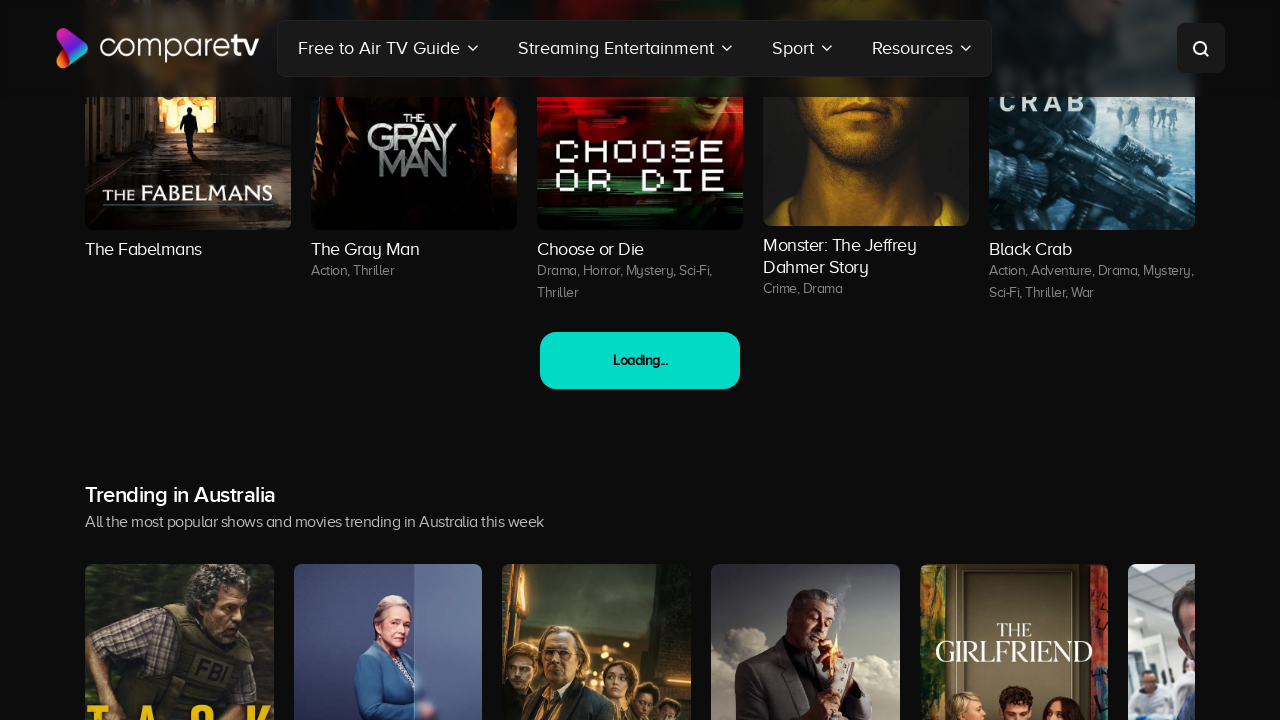

Clicked load more button (attempt 17 of 20) at (640, 360) on .ctv-load-more
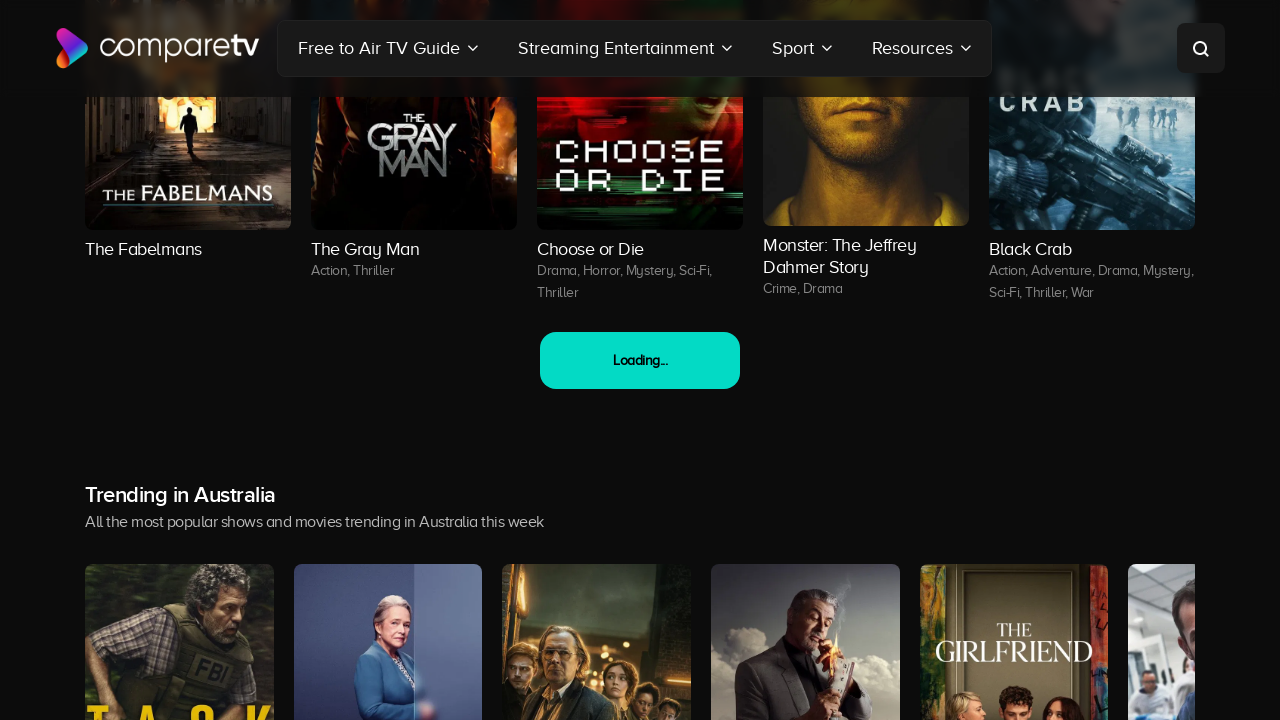

Waited for new content to load
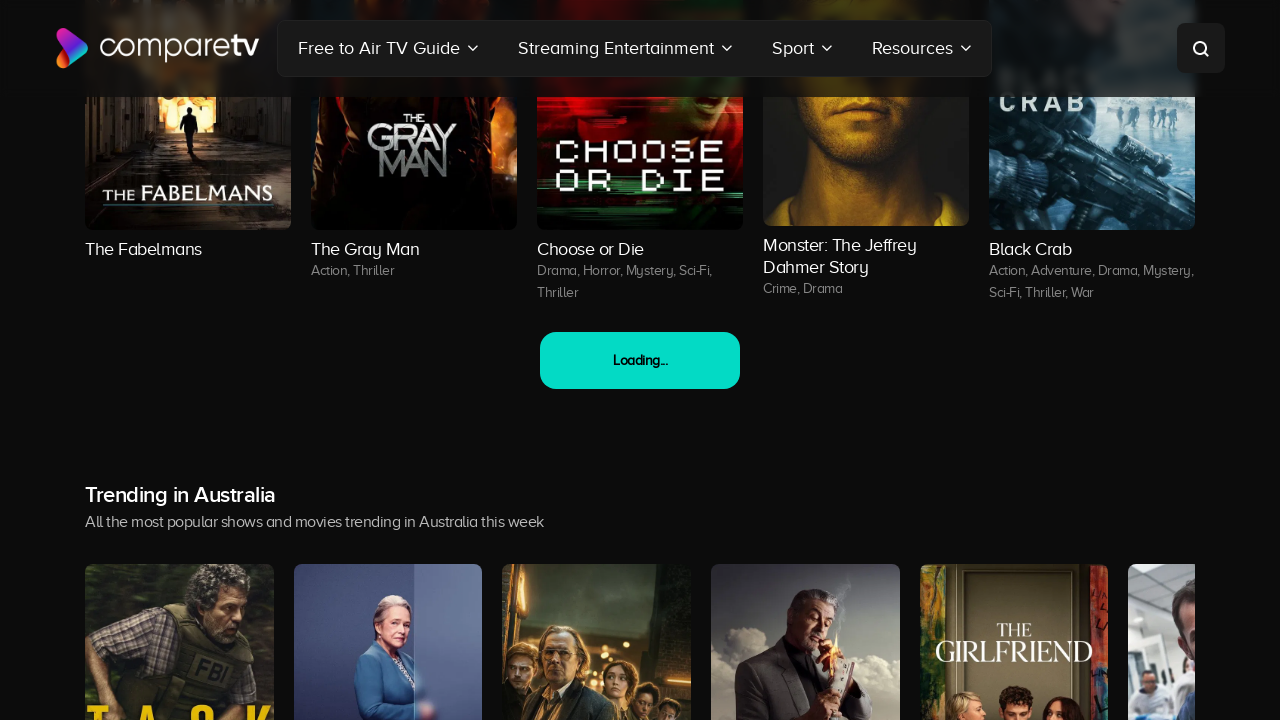

Clicked load more button (attempt 18 of 20) at (640, 360) on .ctv-load-more
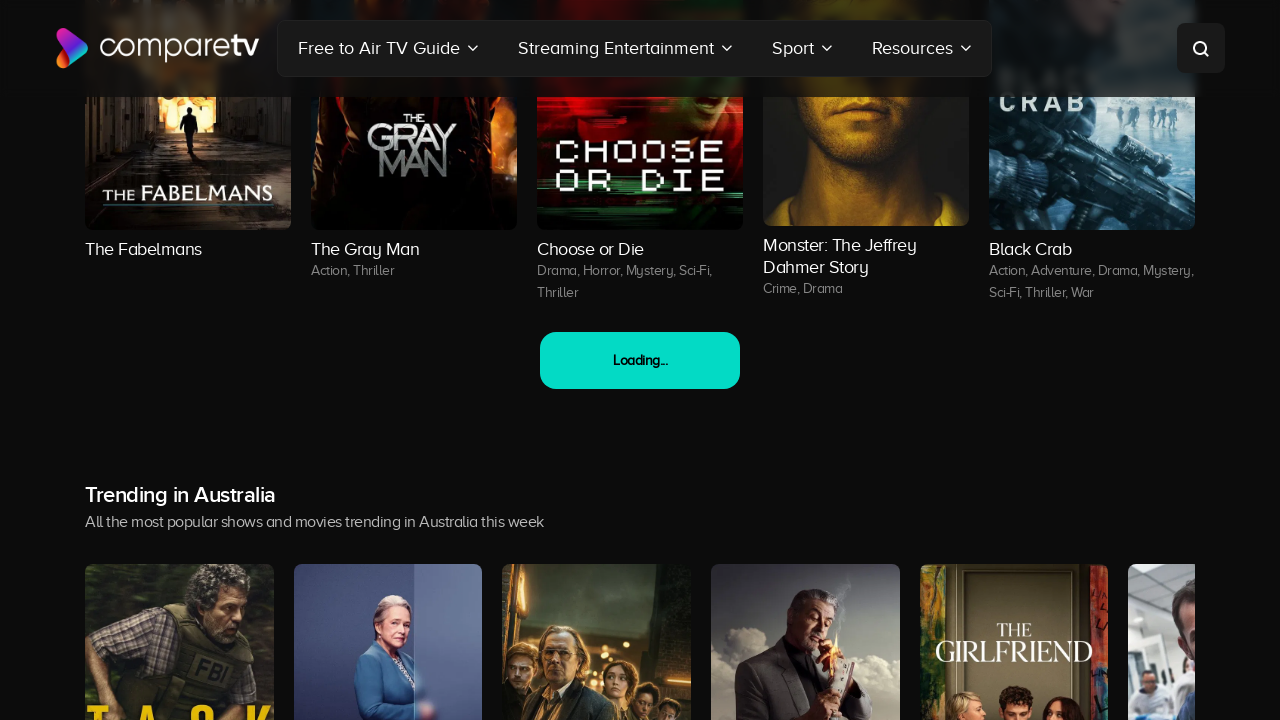

Waited for new content to load
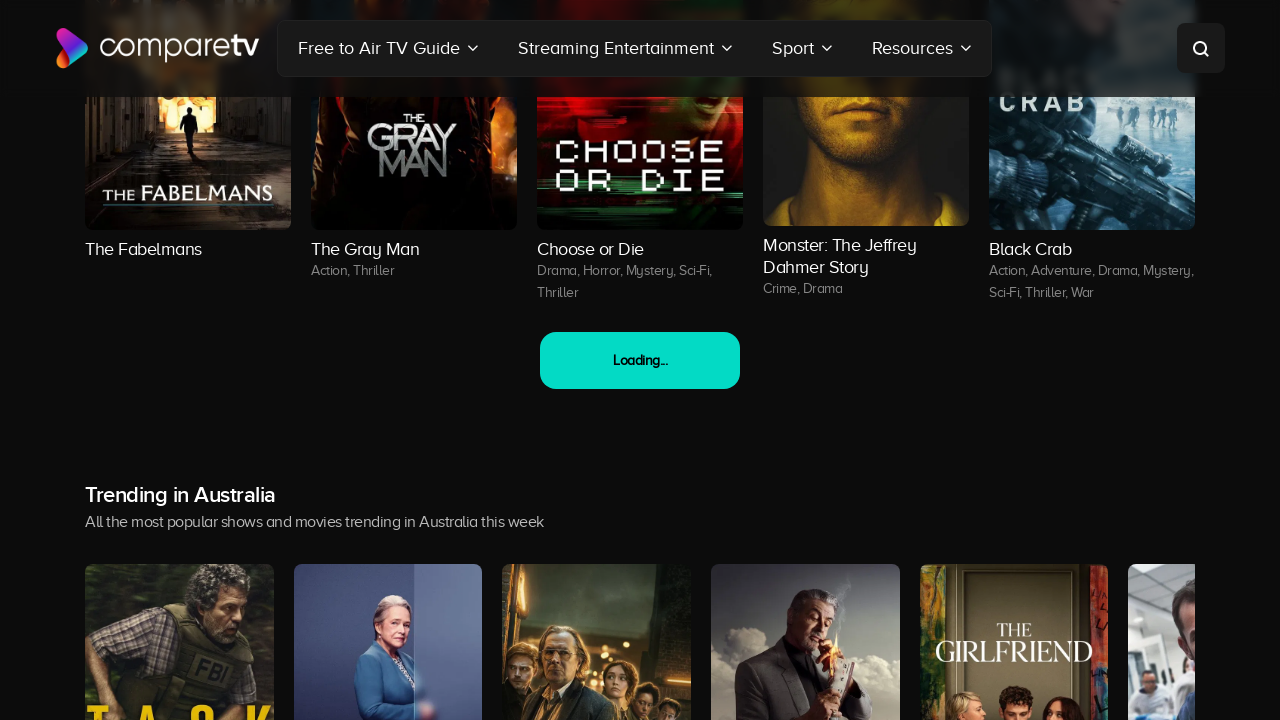

Clicked load more button (attempt 19 of 20) at (640, 360) on .ctv-load-more
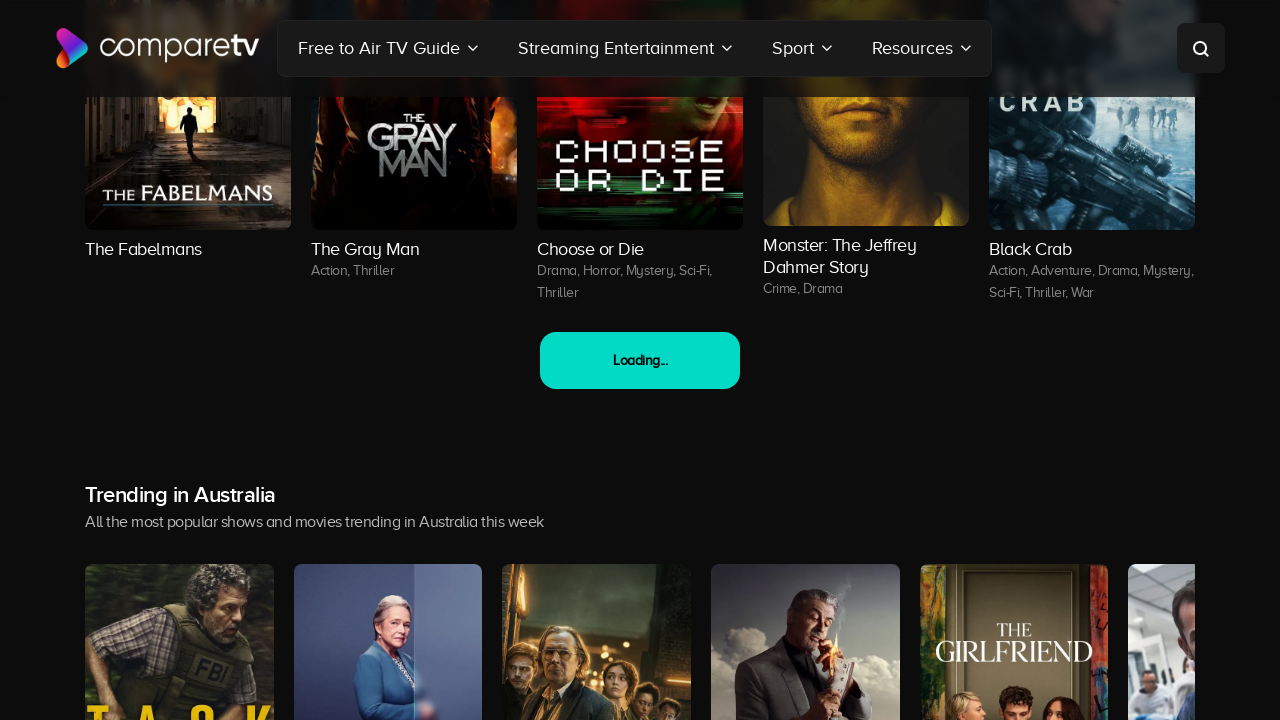

Waited for new content to load
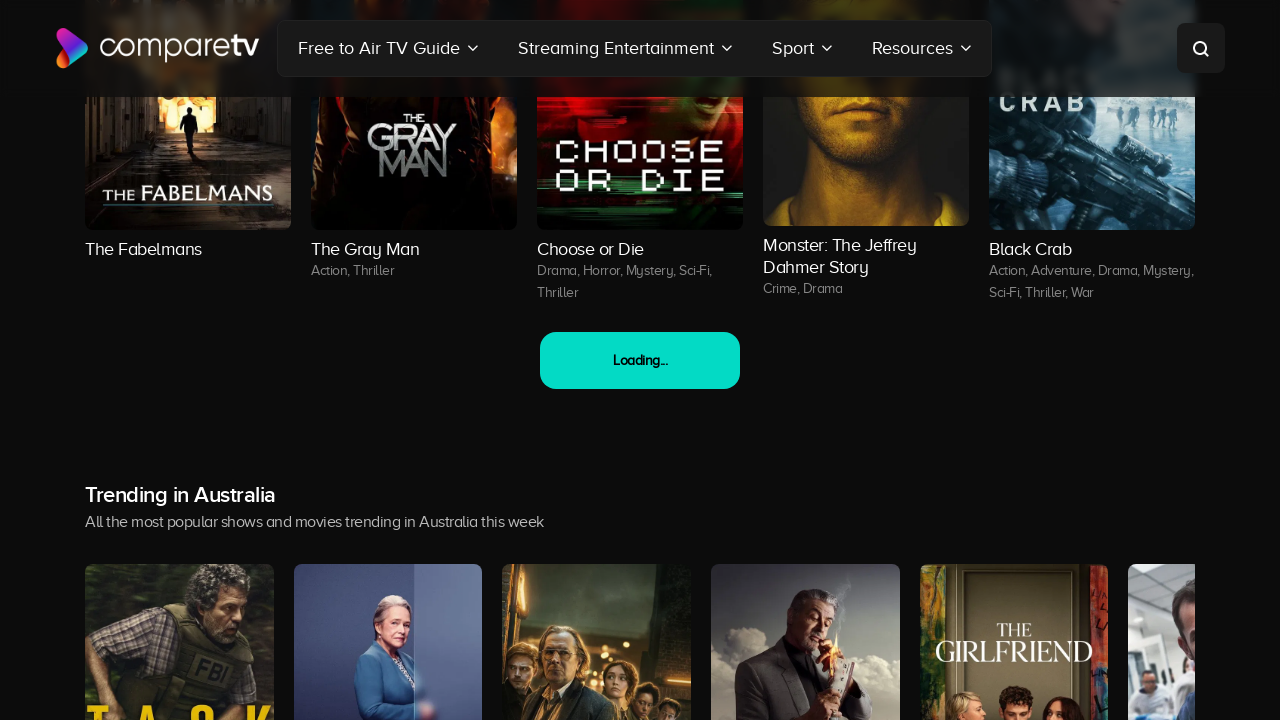

Clicked load more button (attempt 20 of 20) at (640, 360) on .ctv-load-more
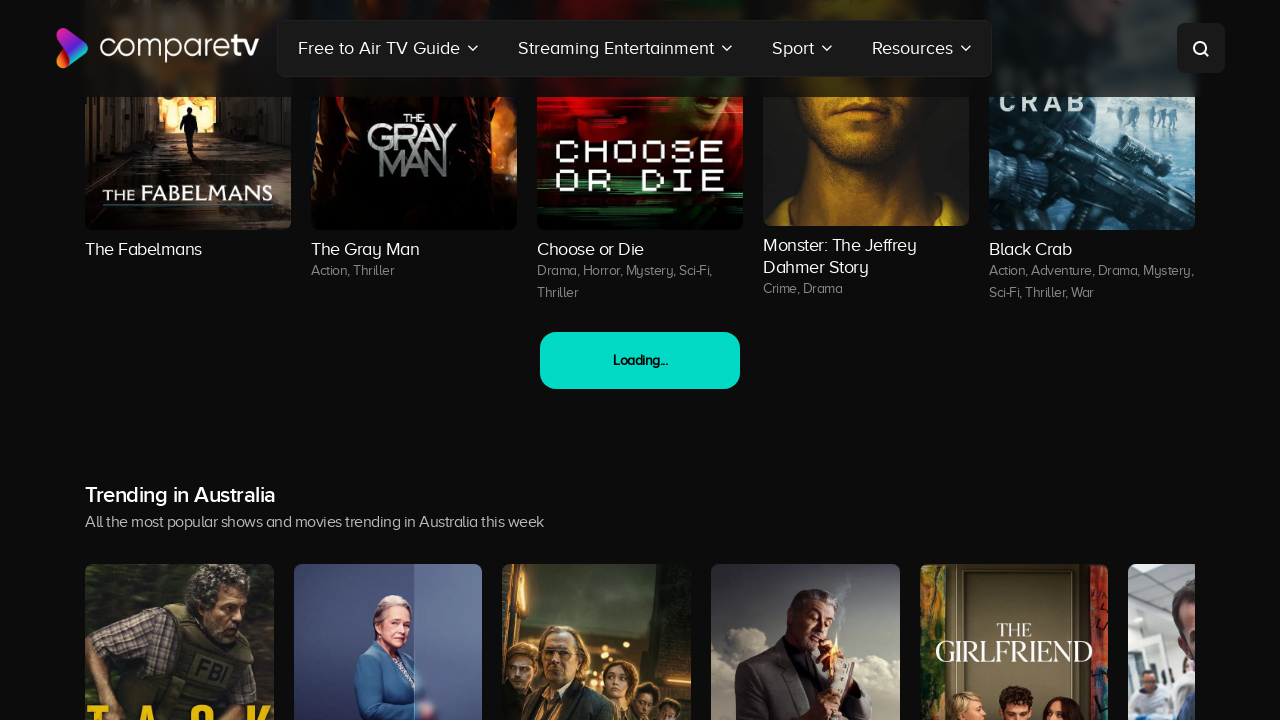

Waited for new content to load
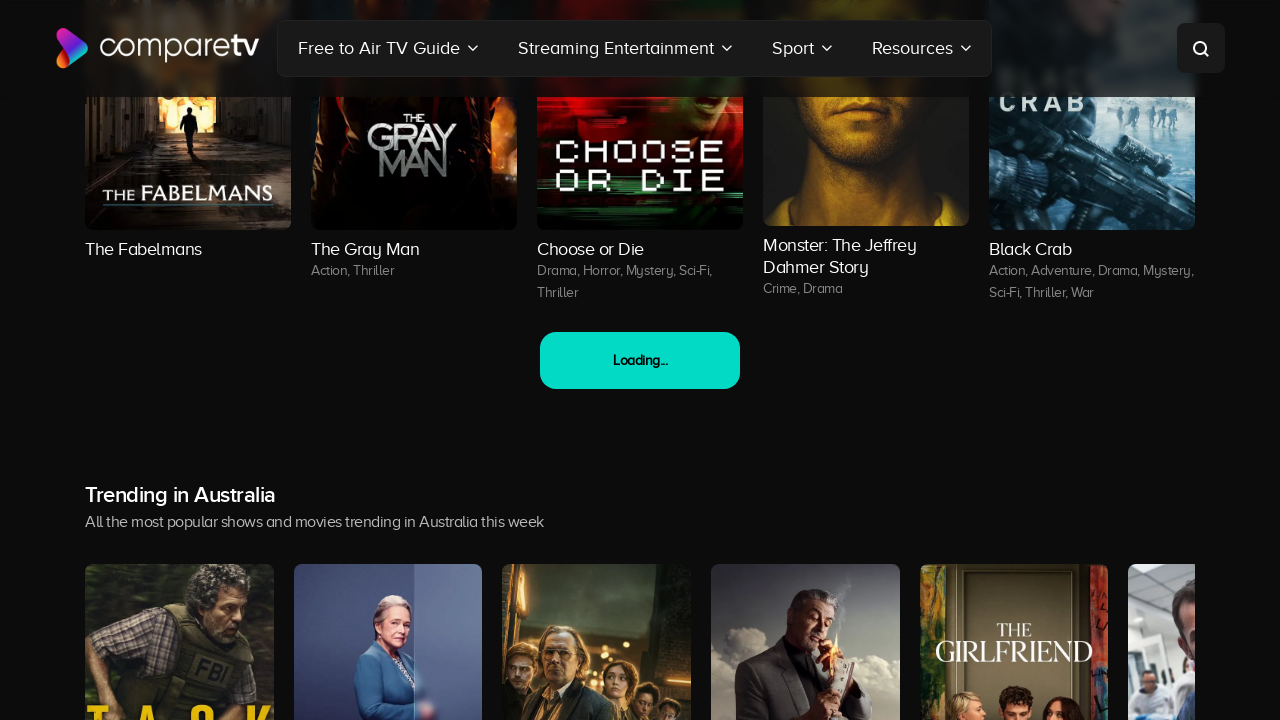

Verified all content items are loaded on the page
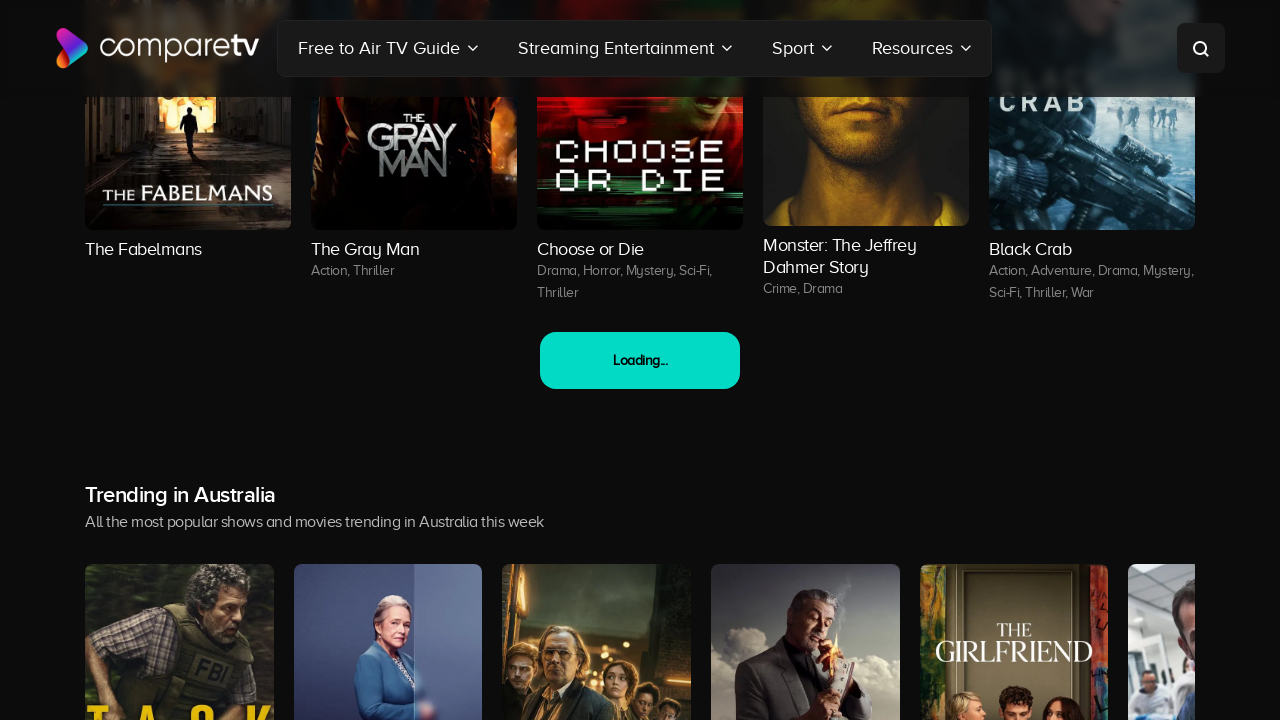

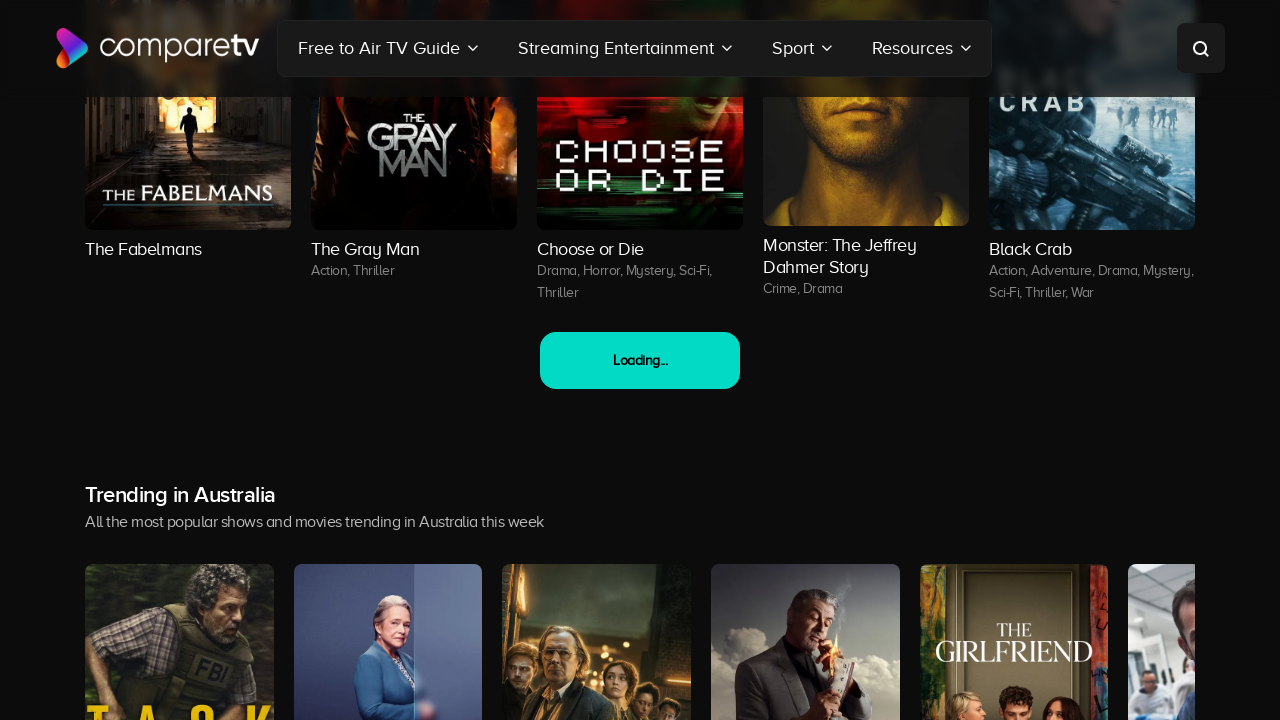